Tests jQuery UI datepicker functionality by opening the date picker, navigating to a future date (May 2026) and selecting day 10, then navigating to a past date (May 2025) and selecting day 10.

Starting URL: https://jqueryui.com/datepicker/

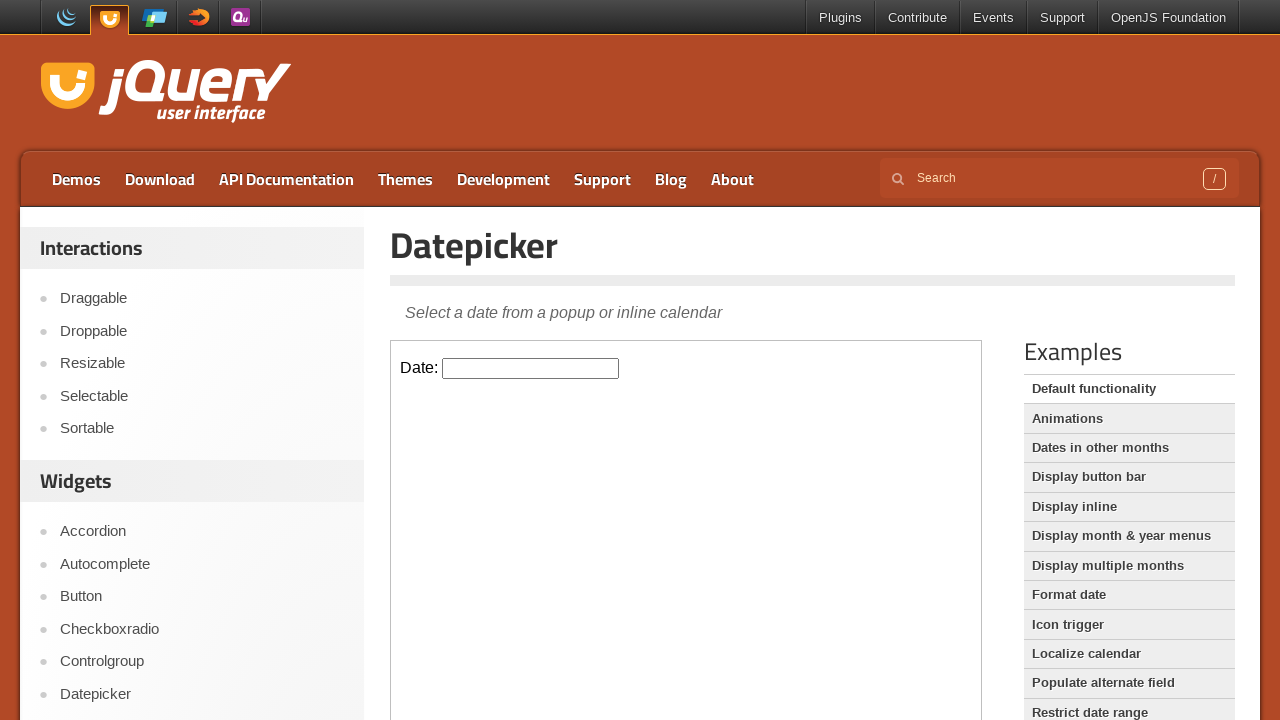

Located the datepicker demo iframe
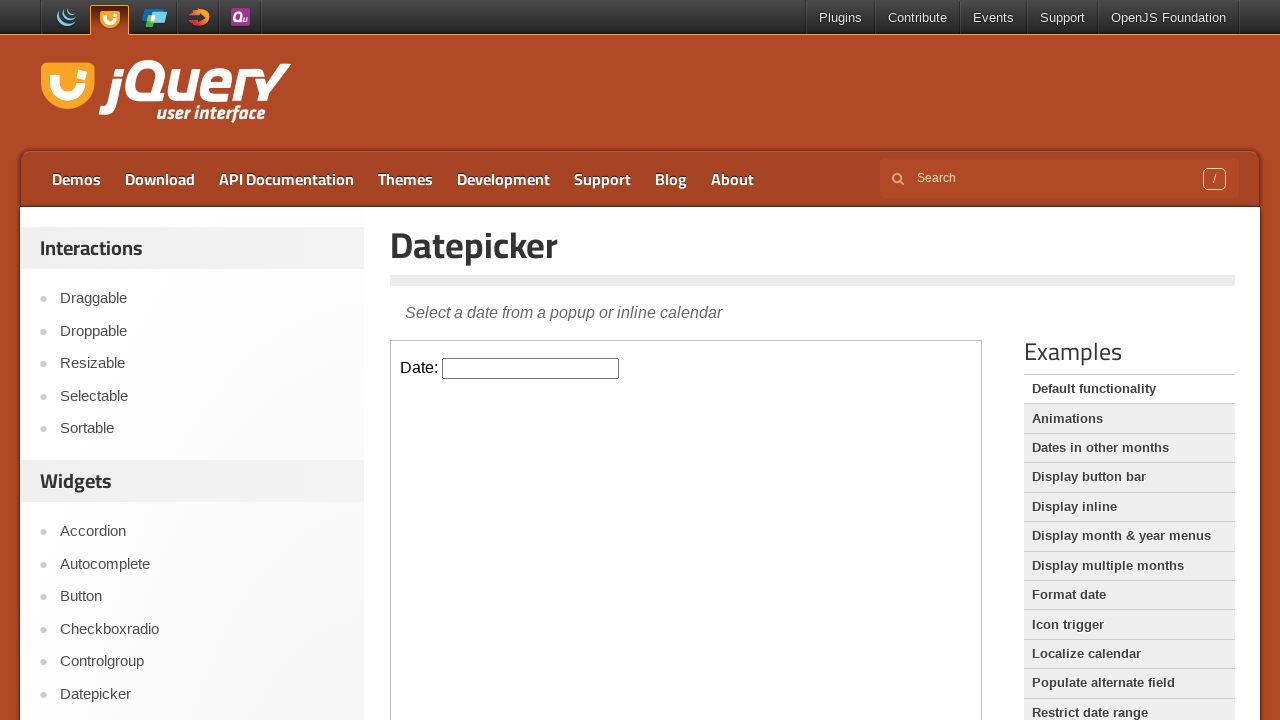

Clicked on datepicker input to open the calendar at (531, 368) on iframe.demo-frame >> internal:control=enter-frame >> p > #datepicker
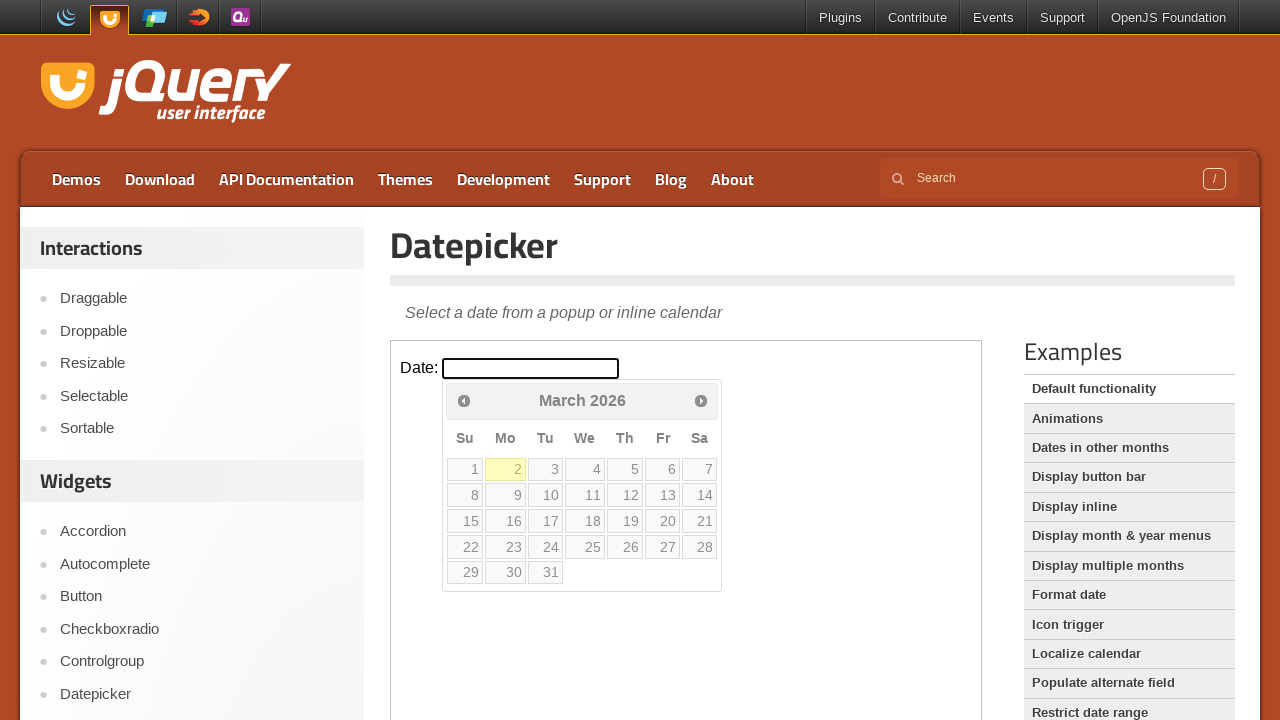

Clicked next month button (currently viewing March 2026) at (701, 400) on iframe.demo-frame >> internal:control=enter-frame >> span.ui-icon-circle-triangl
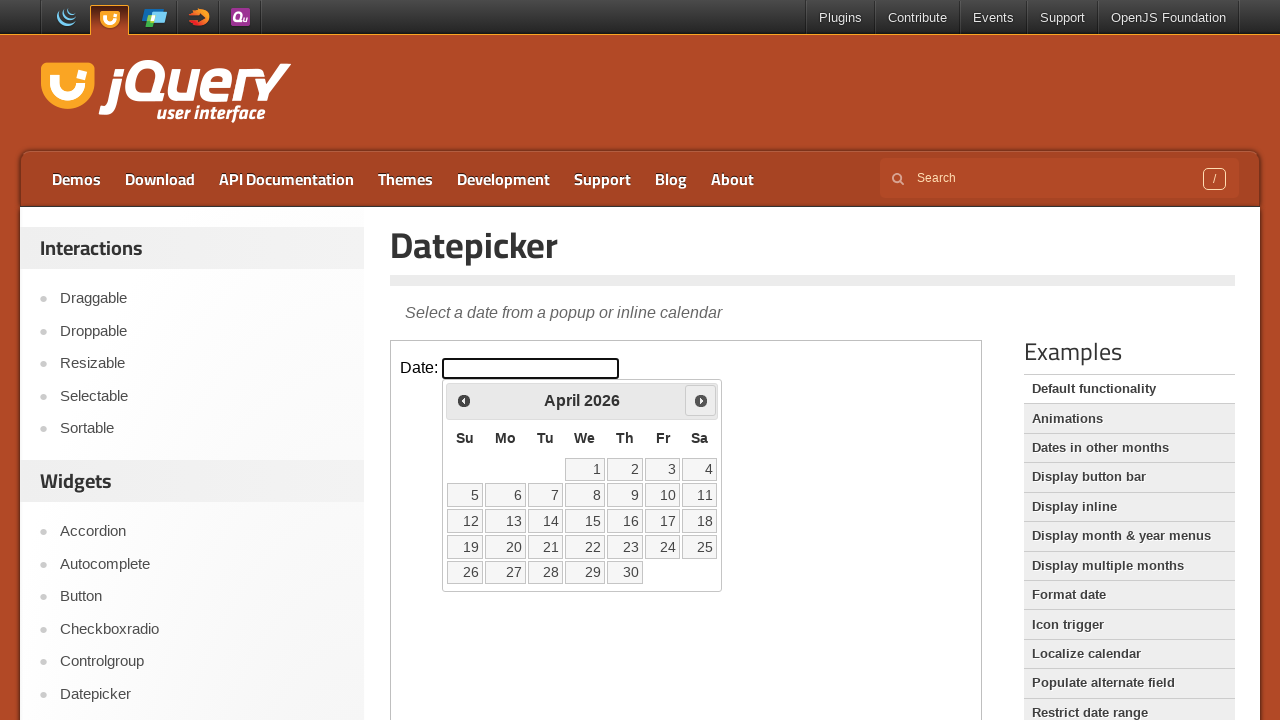

Waited for calendar animation
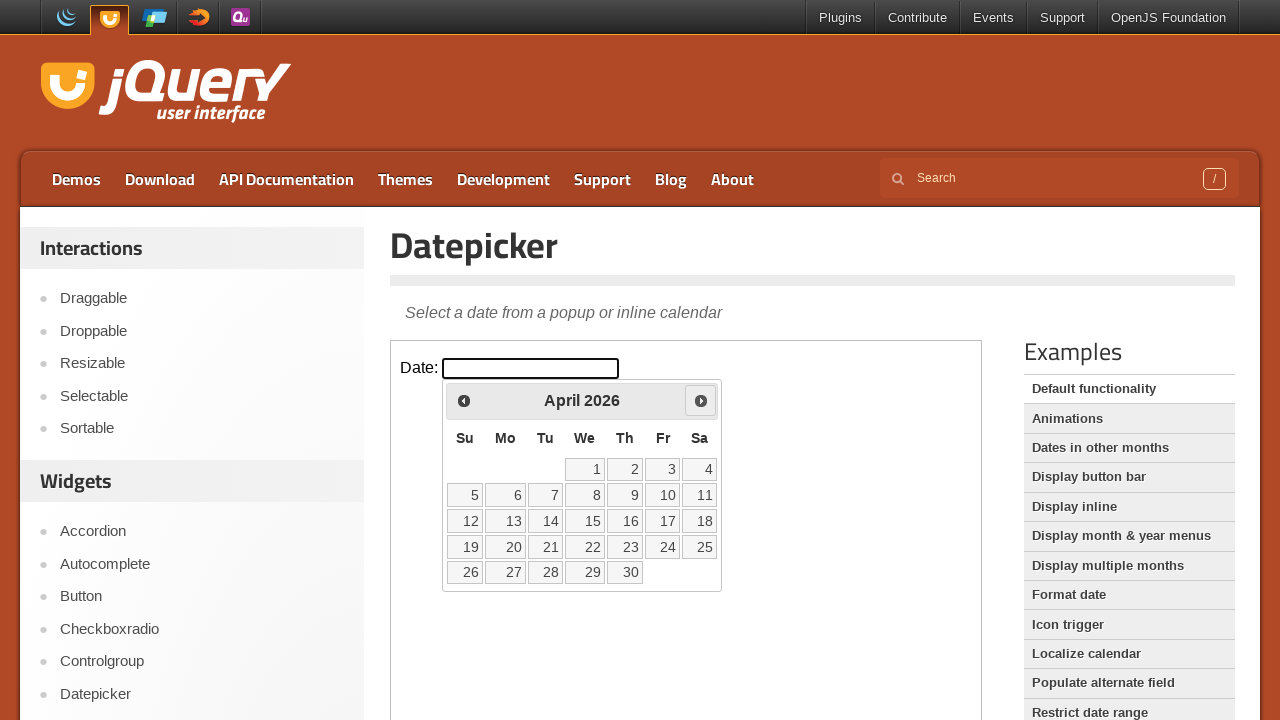

Clicked next month button (currently viewing April 2026) at (701, 400) on iframe.demo-frame >> internal:control=enter-frame >> span.ui-icon-circle-triangl
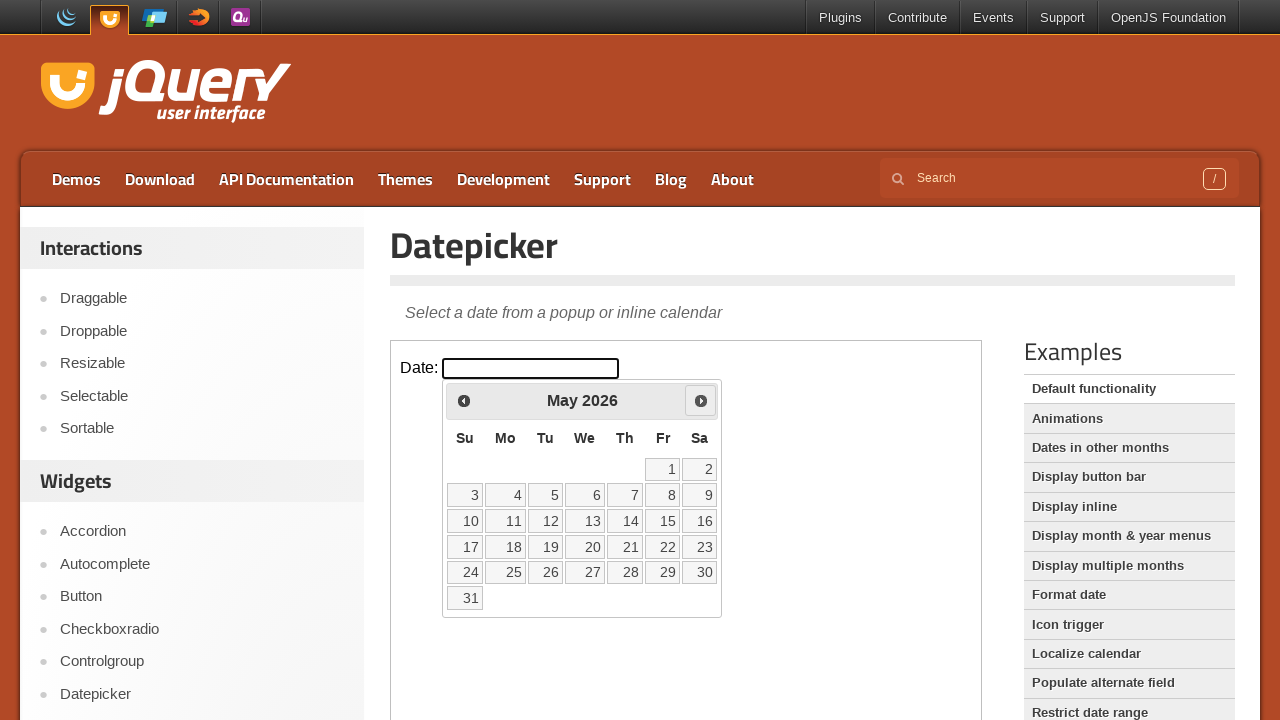

Waited for calendar animation
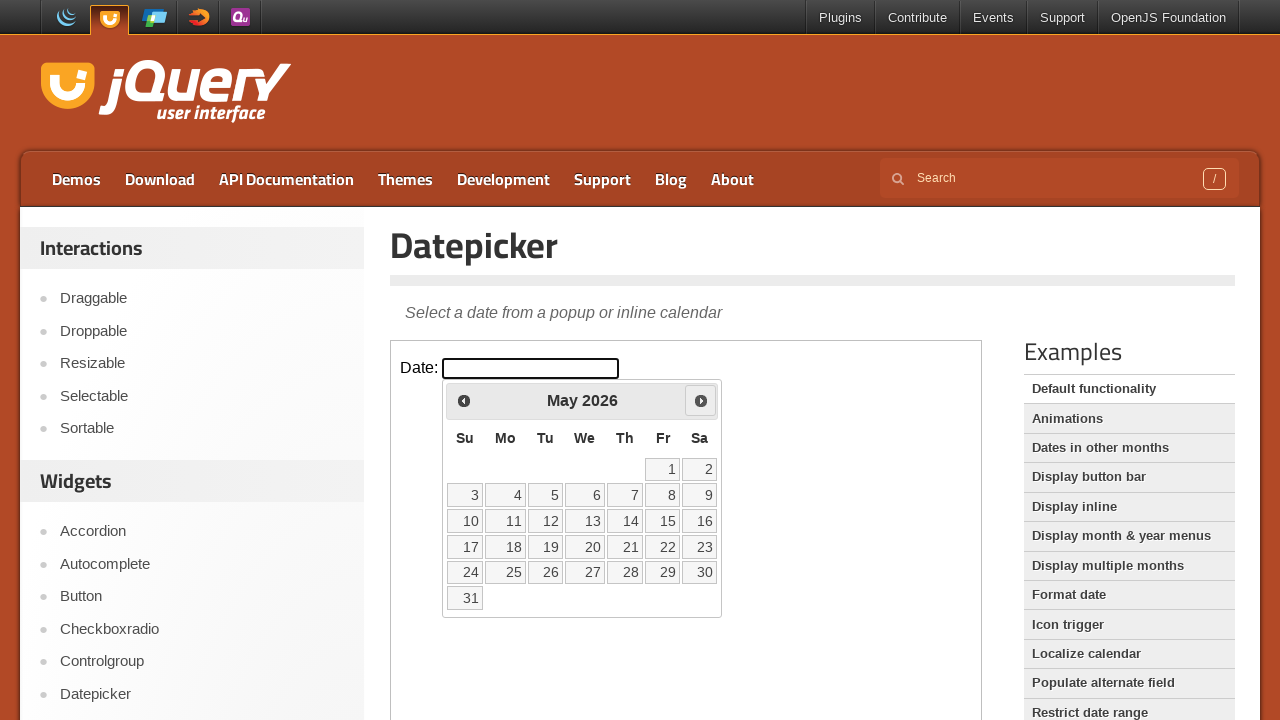

Navigated to May 2026
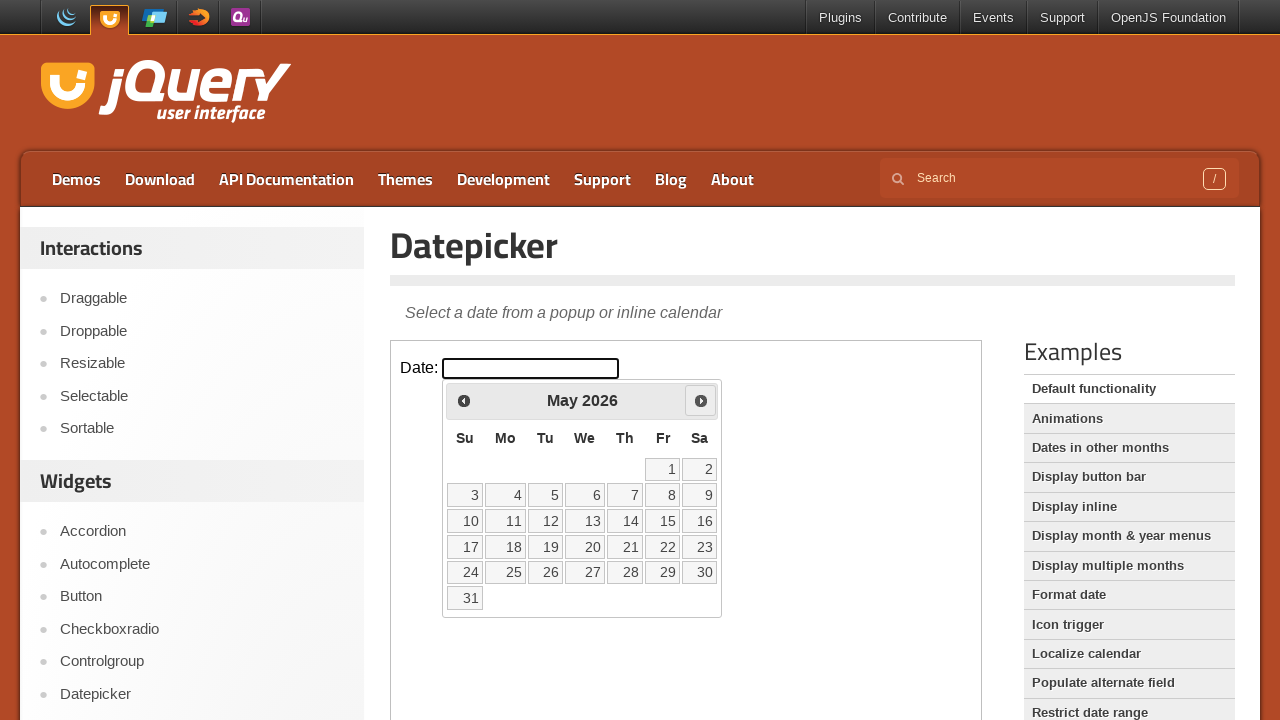

Selected day 10 in May 2026 at (465, 521) on iframe.demo-frame >> internal:control=enter-frame >> .ui-datepicker-calendar tbo
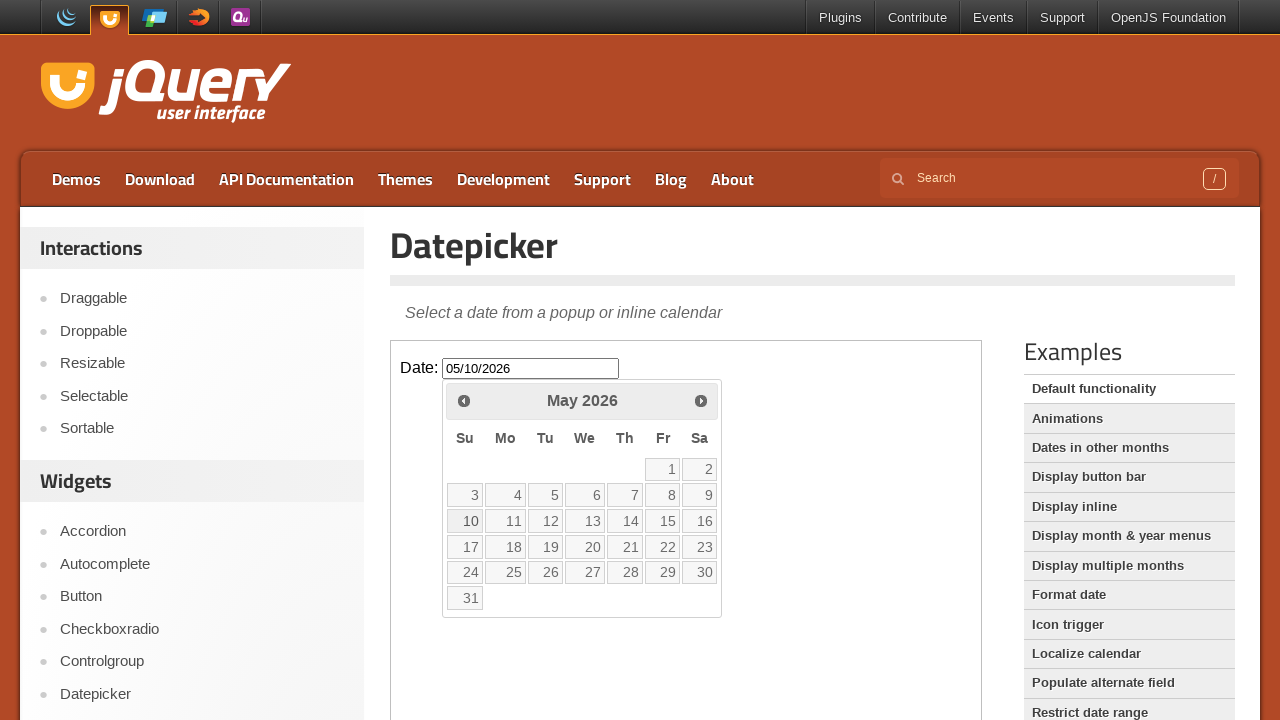

Waited after selecting first date
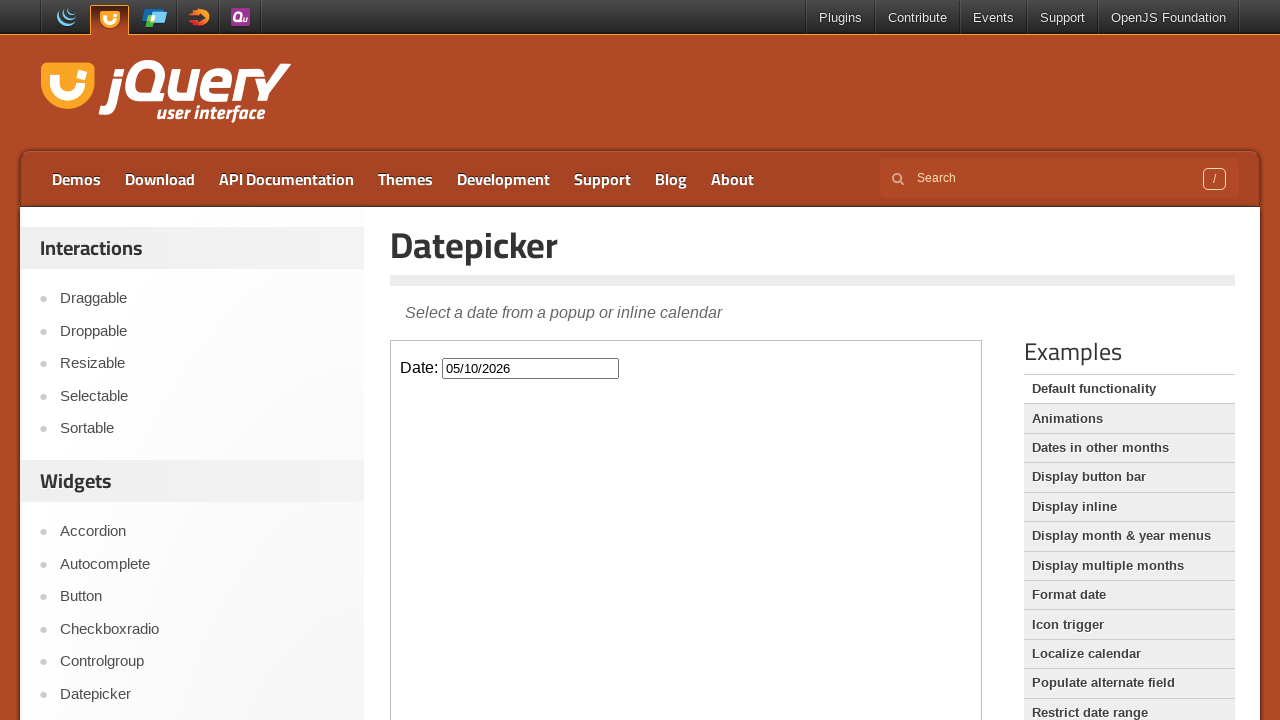

Clicked on datepicker input again to reopen the calendar at (531, 368) on iframe.demo-frame >> internal:control=enter-frame >> p > #datepicker
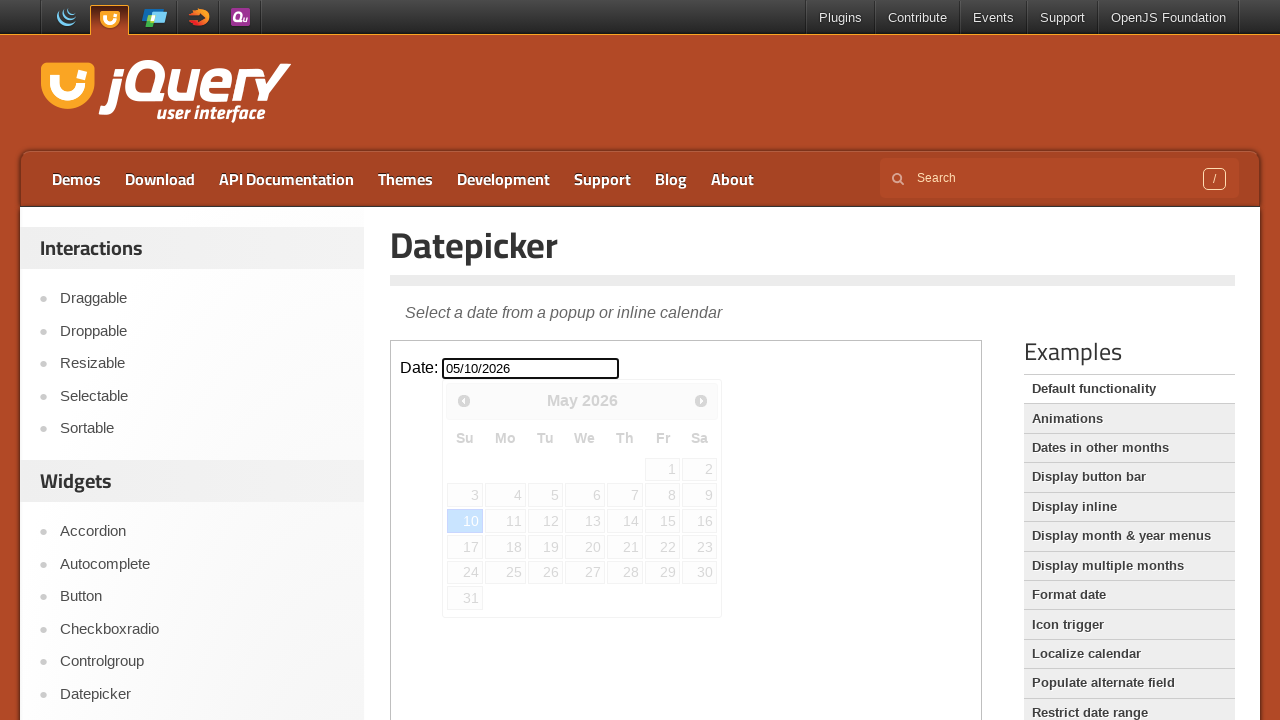

Clicked previous month button (currently viewing May 2026) at (464, 400) on iframe.demo-frame >> internal:control=enter-frame >> span.ui-icon-circle-triangl
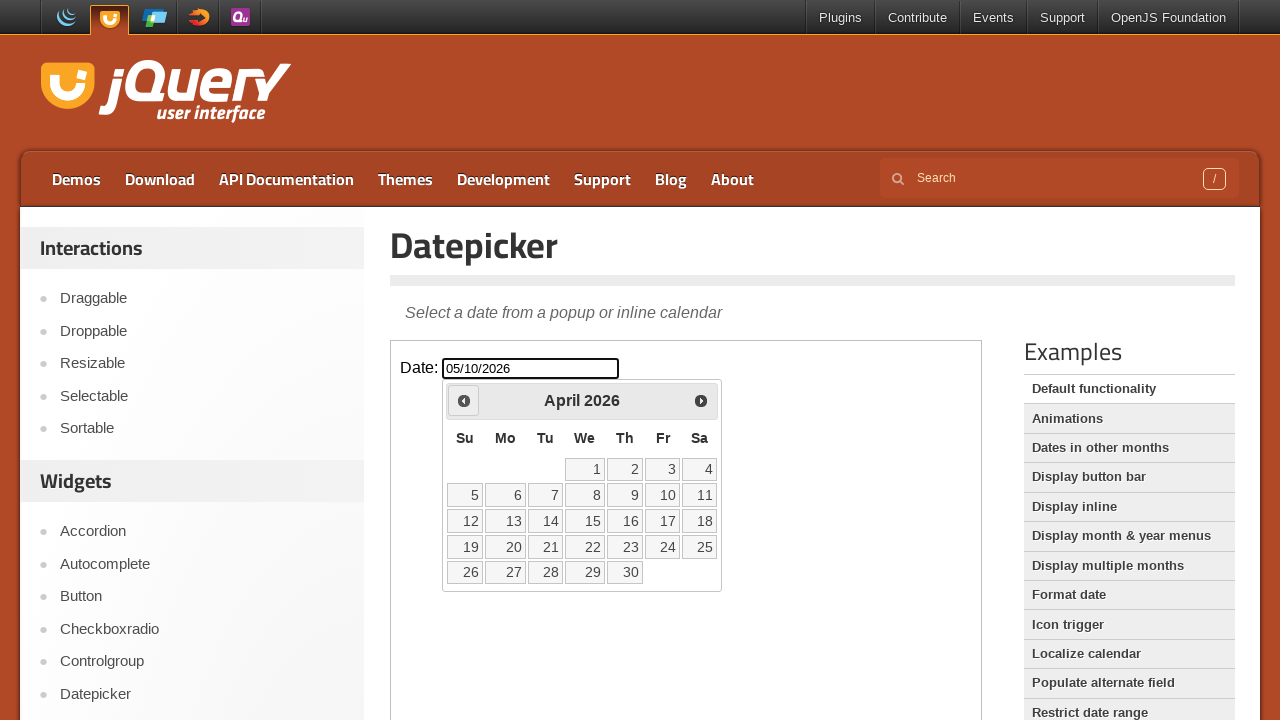

Waited for calendar animation
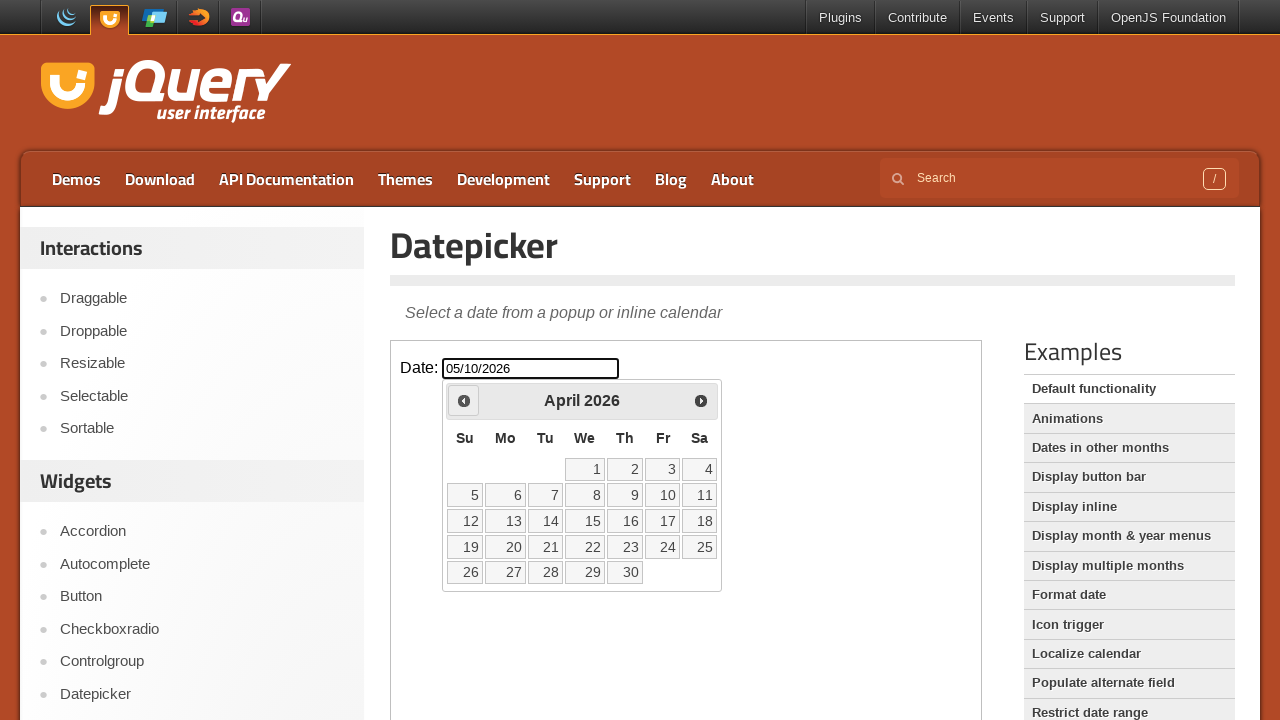

Clicked previous month button (currently viewing April 2026) at (464, 400) on iframe.demo-frame >> internal:control=enter-frame >> span.ui-icon-circle-triangl
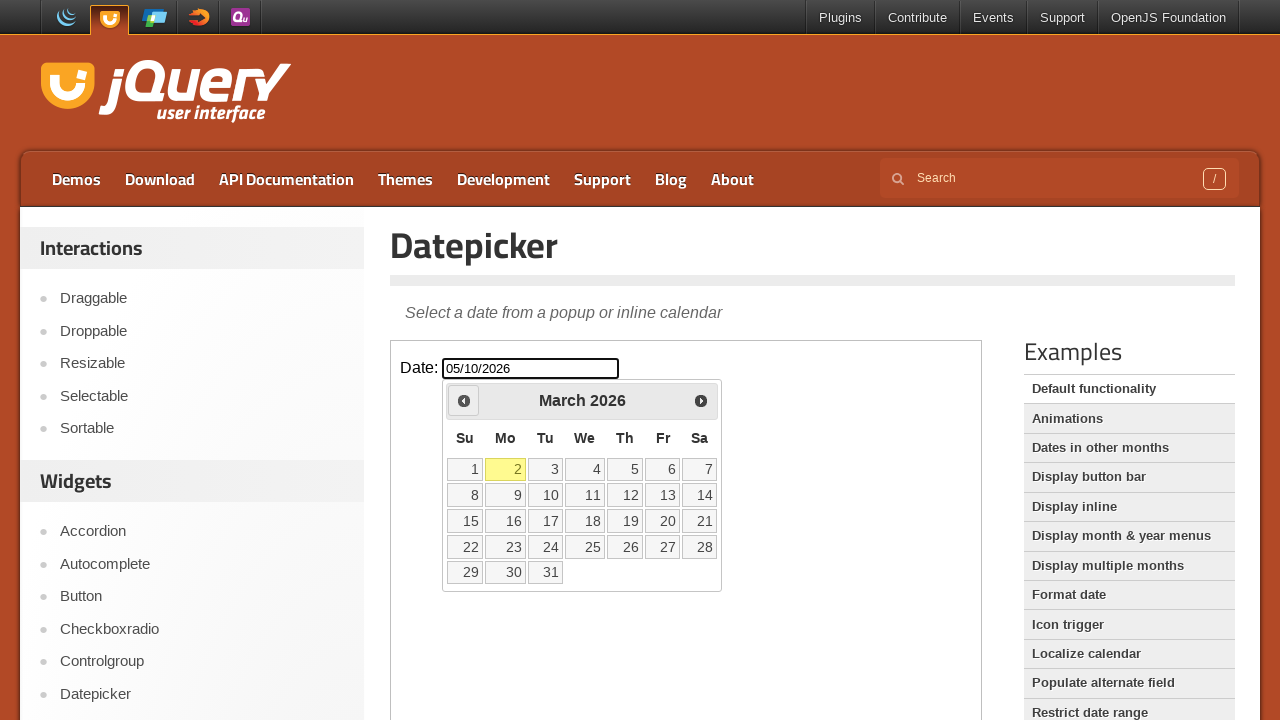

Waited for calendar animation
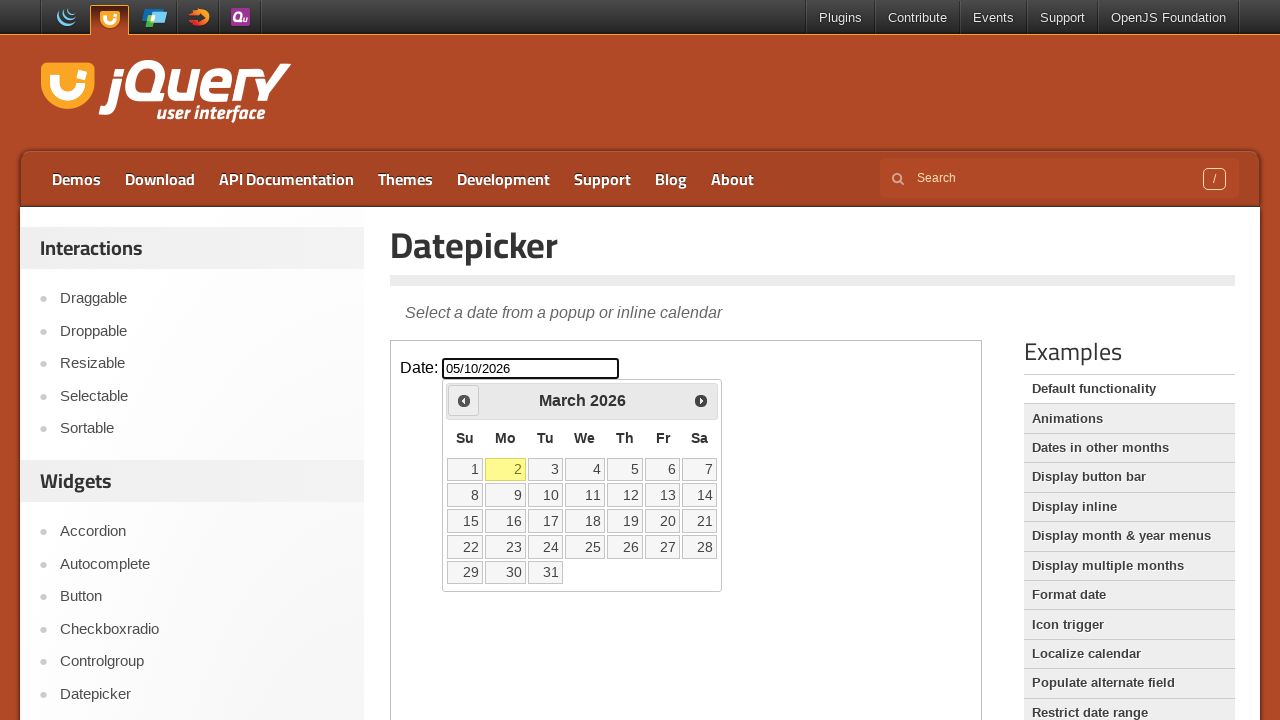

Clicked previous month button (currently viewing March 2026) at (464, 400) on iframe.demo-frame >> internal:control=enter-frame >> span.ui-icon-circle-triangl
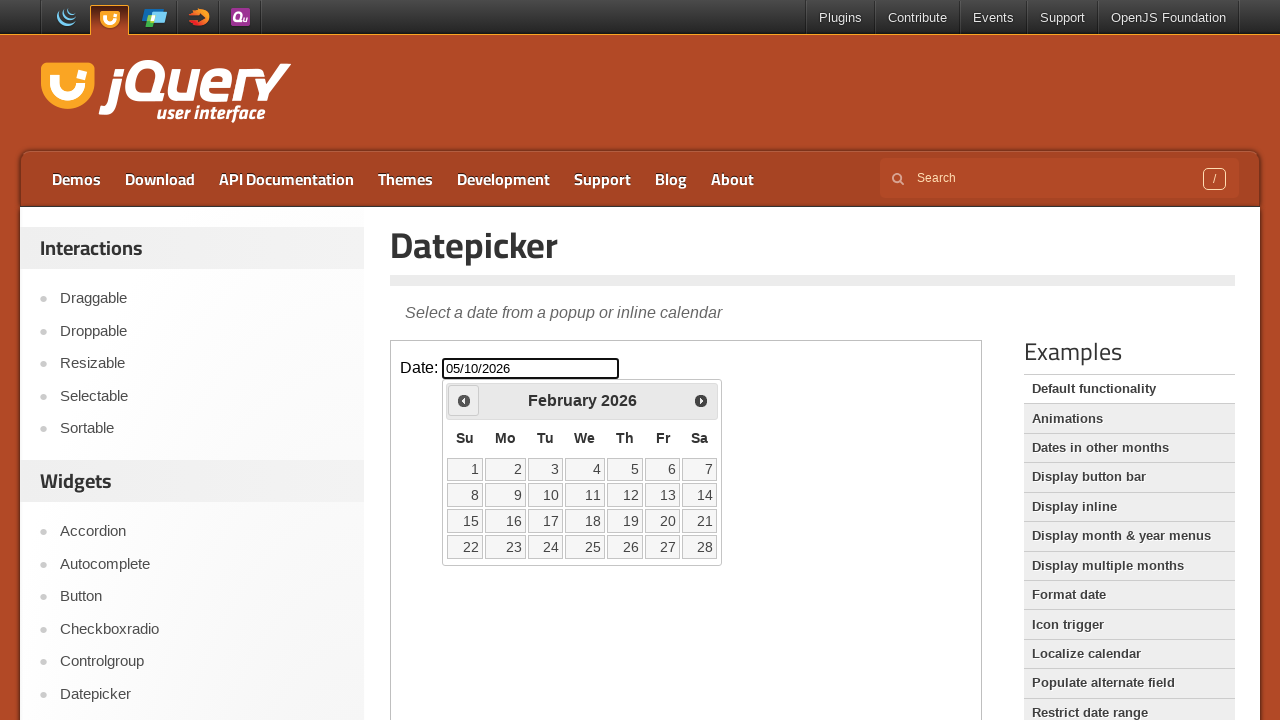

Waited for calendar animation
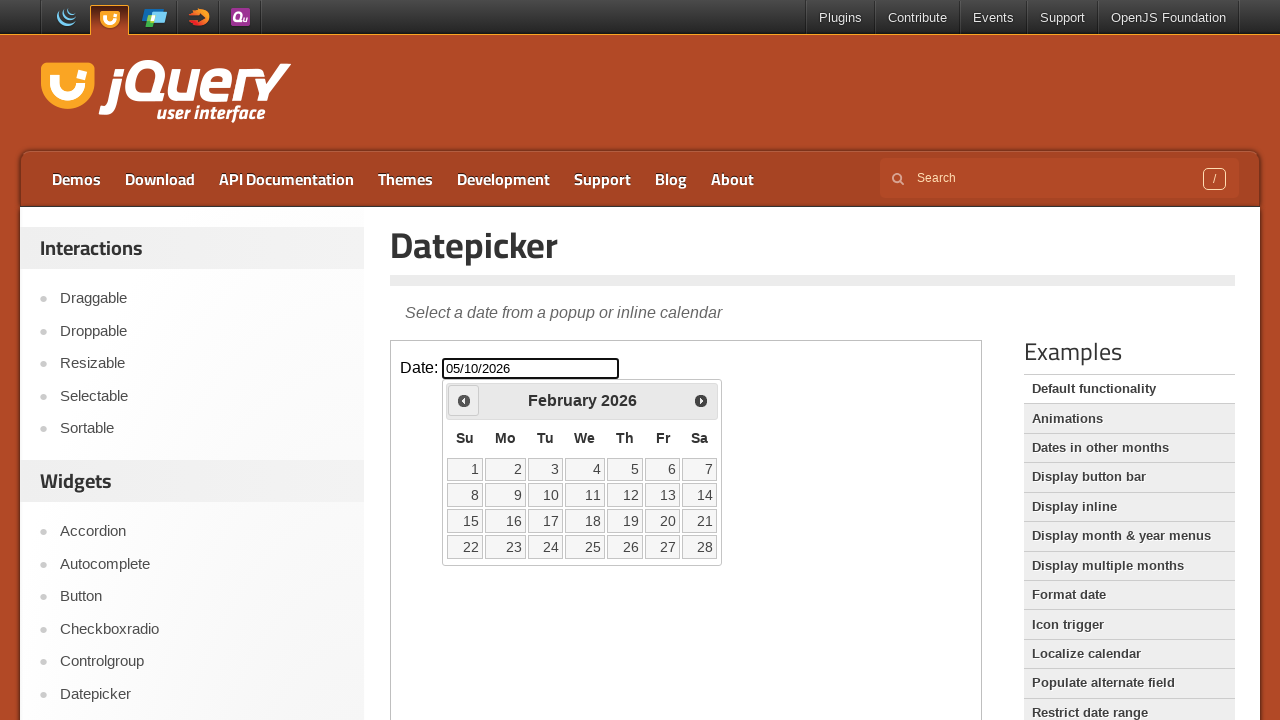

Clicked previous month button (currently viewing February 2026) at (464, 400) on iframe.demo-frame >> internal:control=enter-frame >> span.ui-icon-circle-triangl
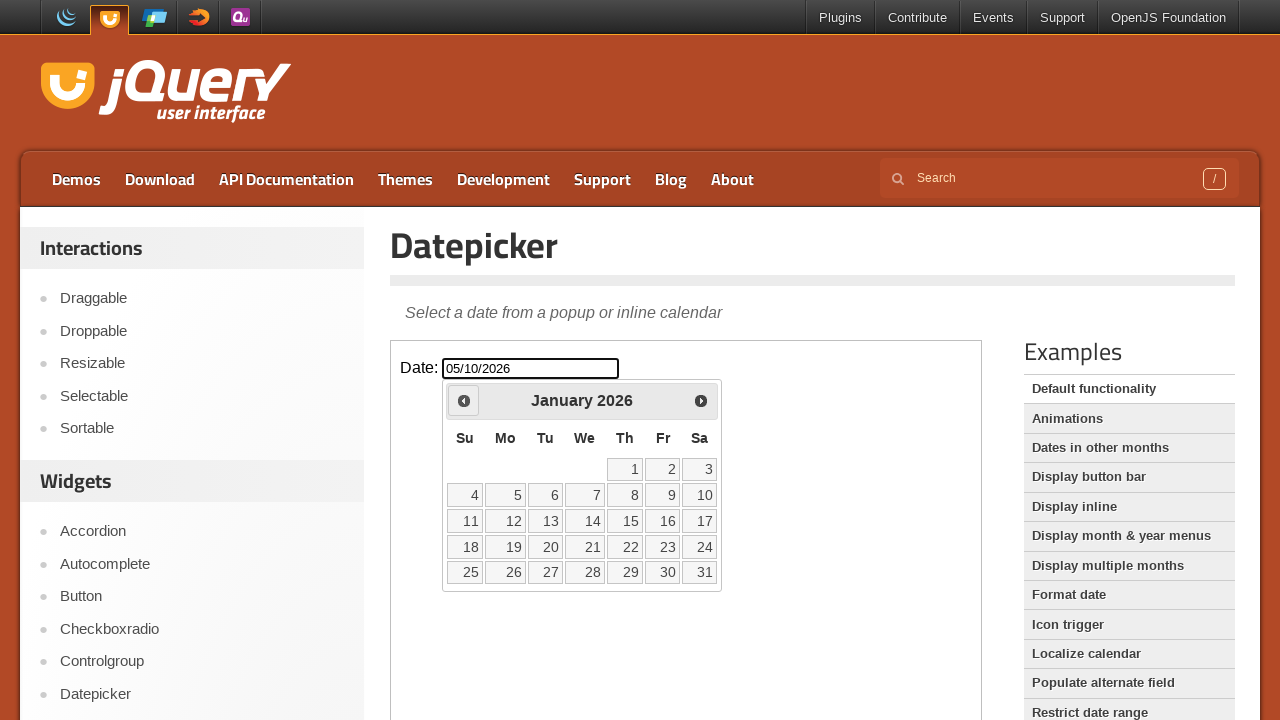

Waited for calendar animation
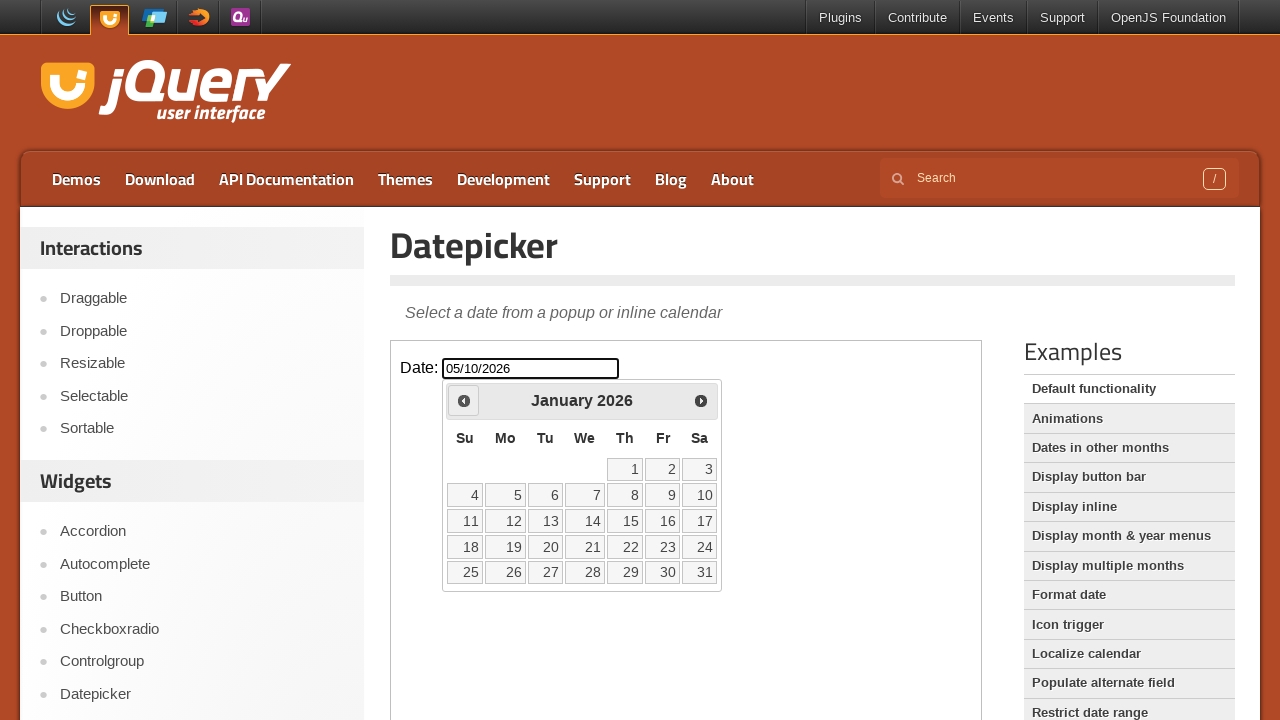

Clicked previous month button (currently viewing January 2026) at (464, 400) on iframe.demo-frame >> internal:control=enter-frame >> span.ui-icon-circle-triangl
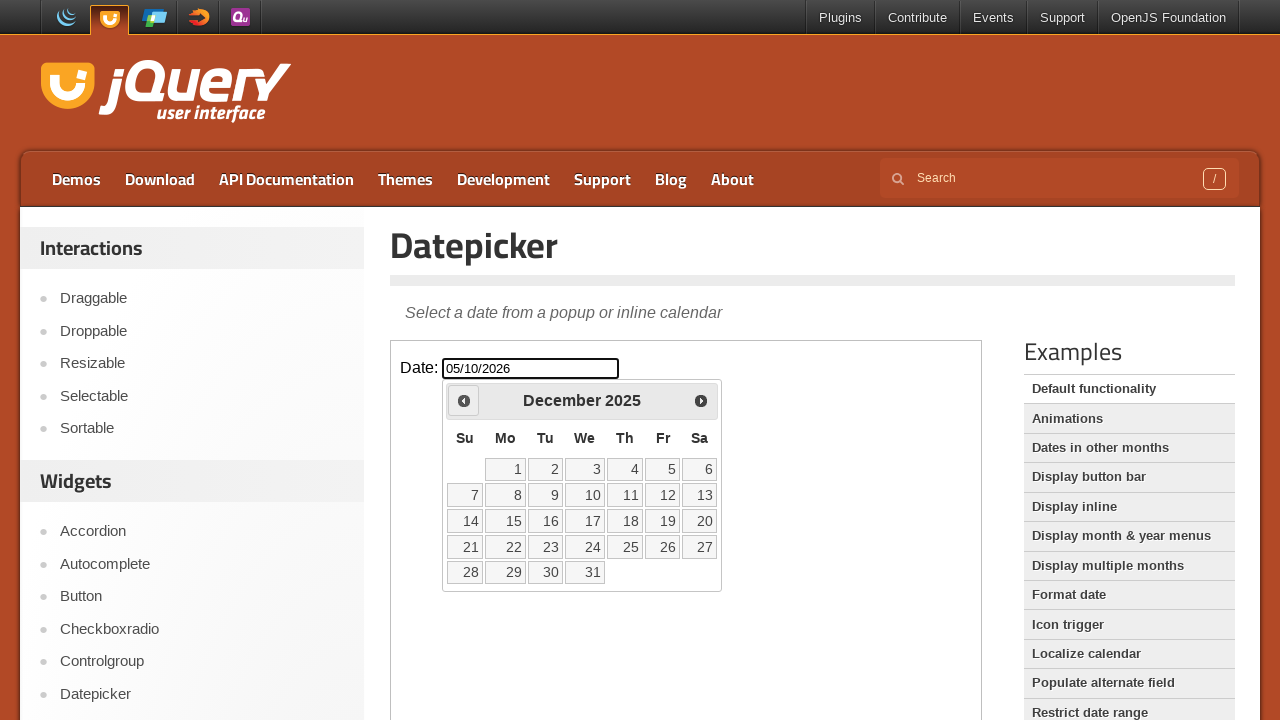

Waited for calendar animation
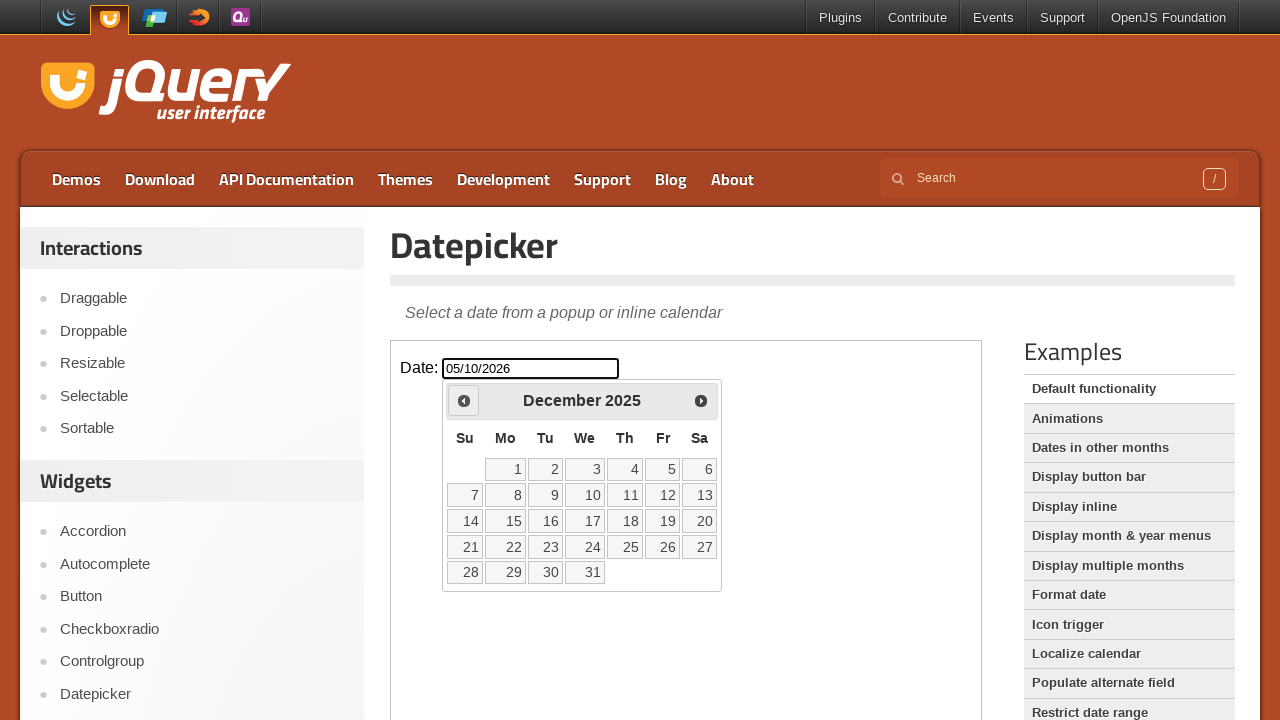

Clicked previous month button (currently viewing December 2025) at (464, 400) on iframe.demo-frame >> internal:control=enter-frame >> span.ui-icon-circle-triangl
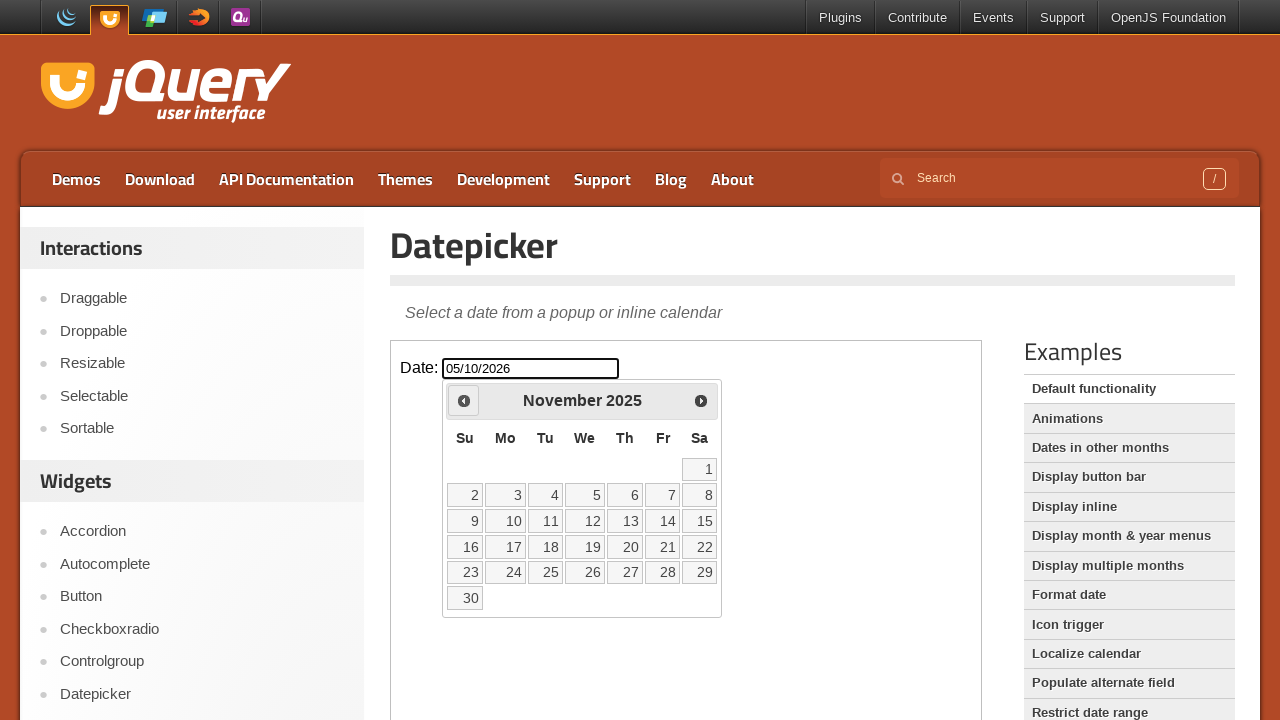

Waited for calendar animation
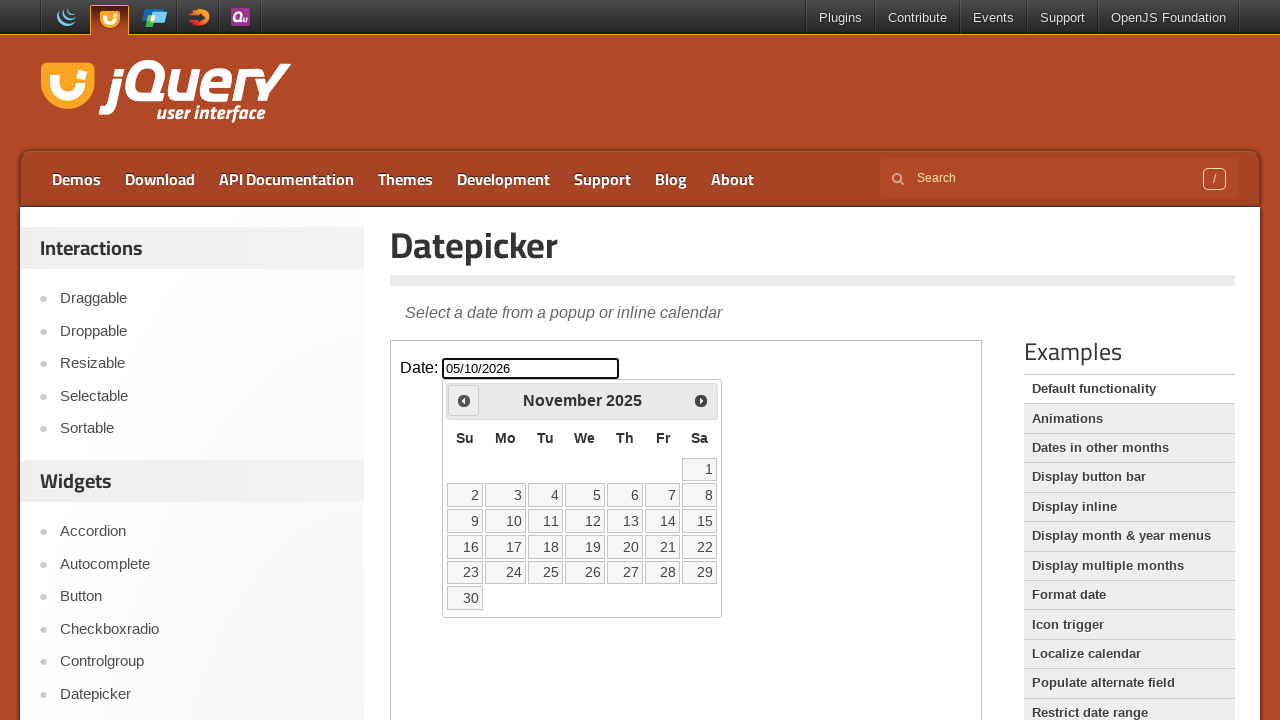

Clicked previous month button (currently viewing November 2025) at (464, 400) on iframe.demo-frame >> internal:control=enter-frame >> span.ui-icon-circle-triangl
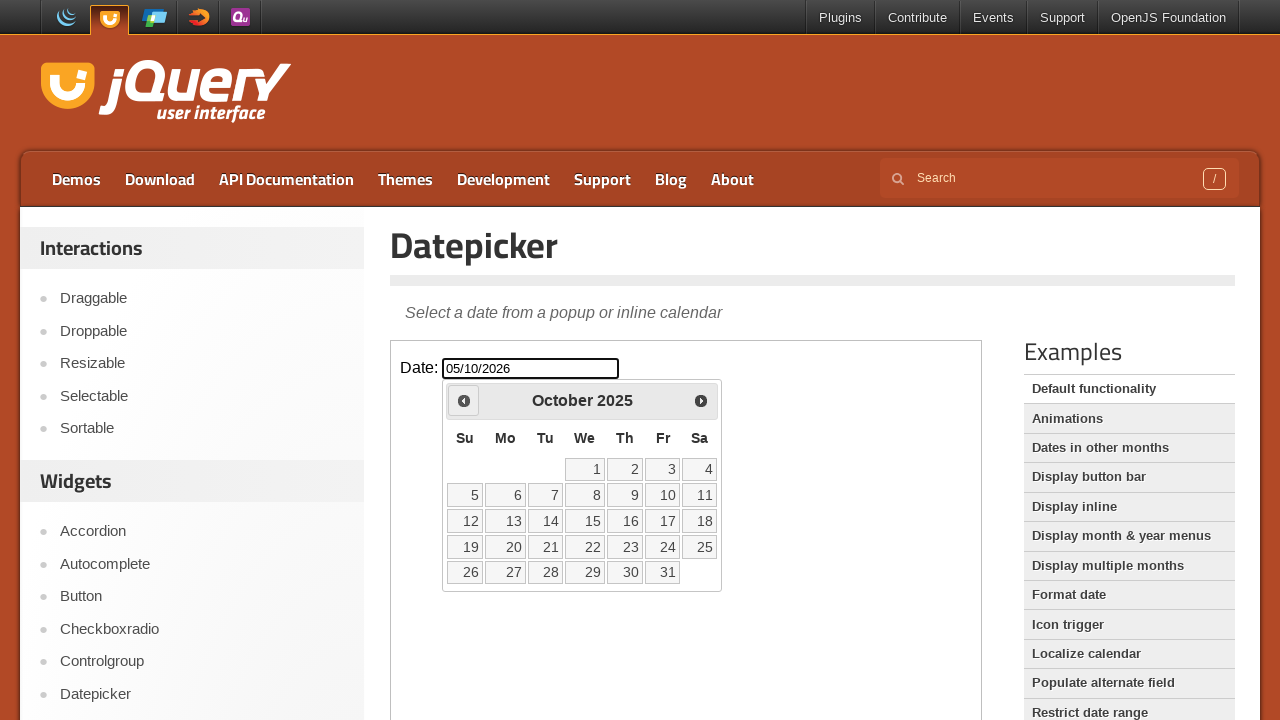

Waited for calendar animation
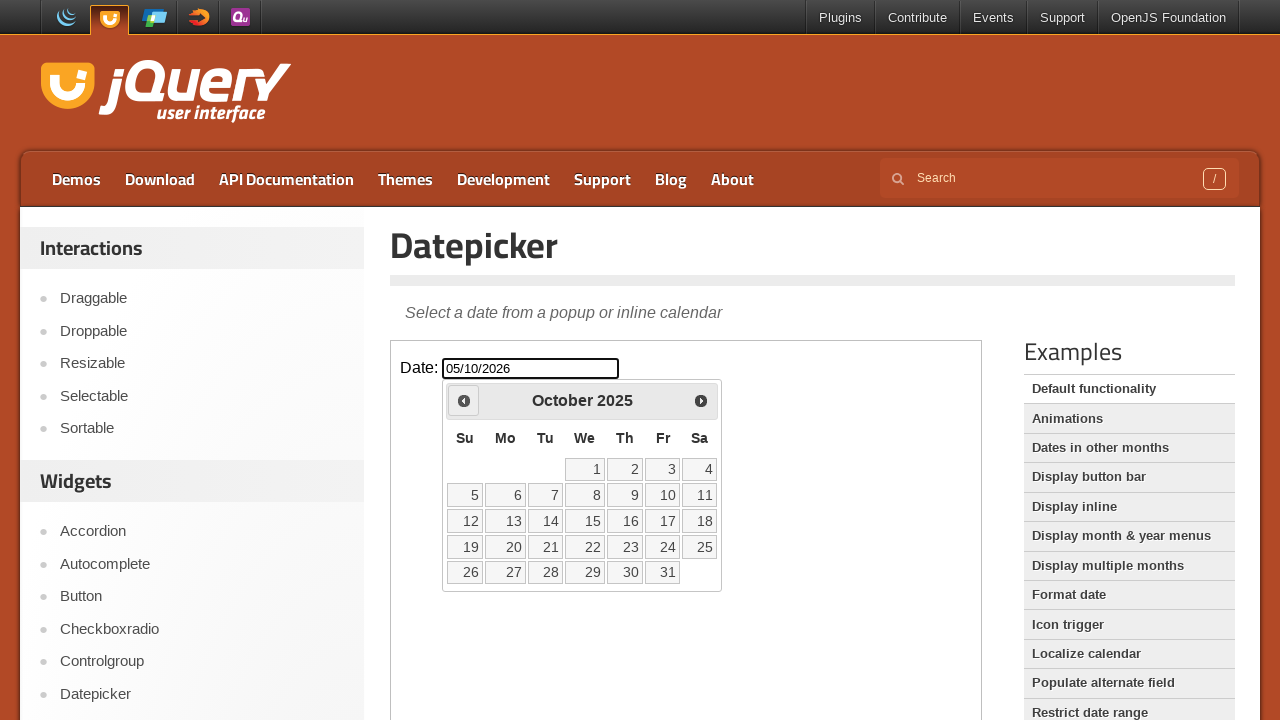

Clicked previous month button (currently viewing October 2025) at (464, 400) on iframe.demo-frame >> internal:control=enter-frame >> span.ui-icon-circle-triangl
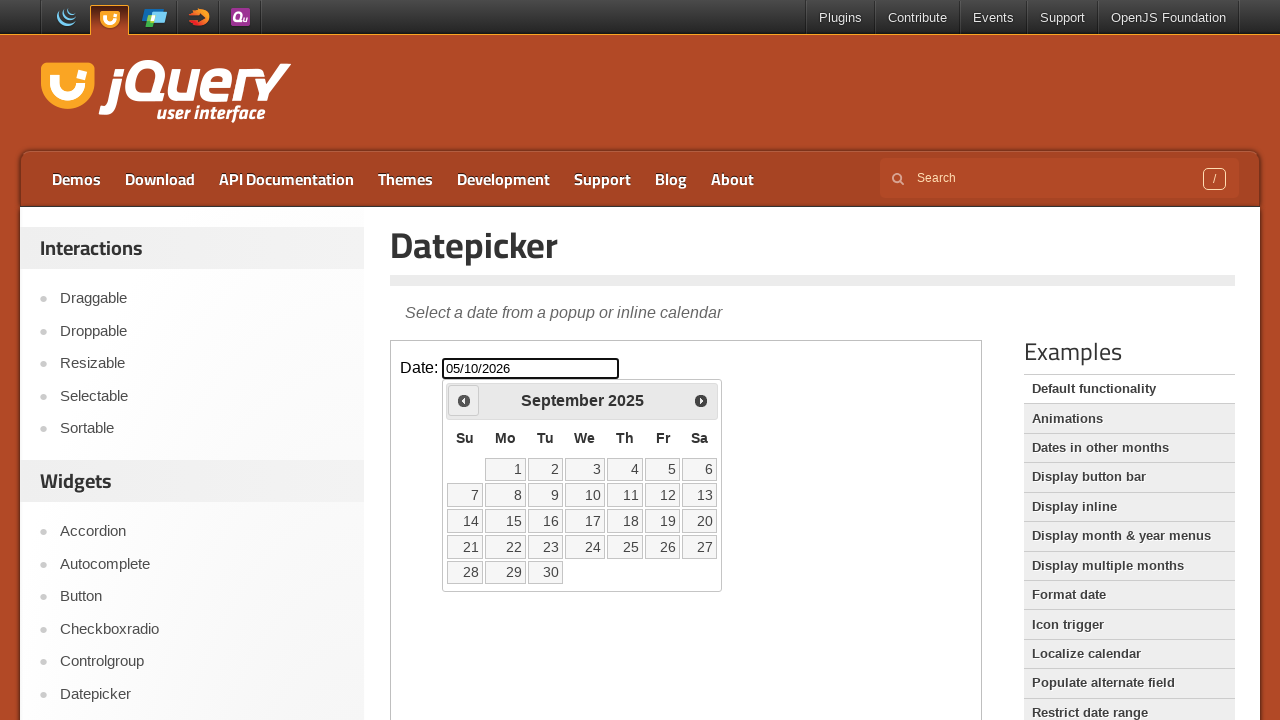

Waited for calendar animation
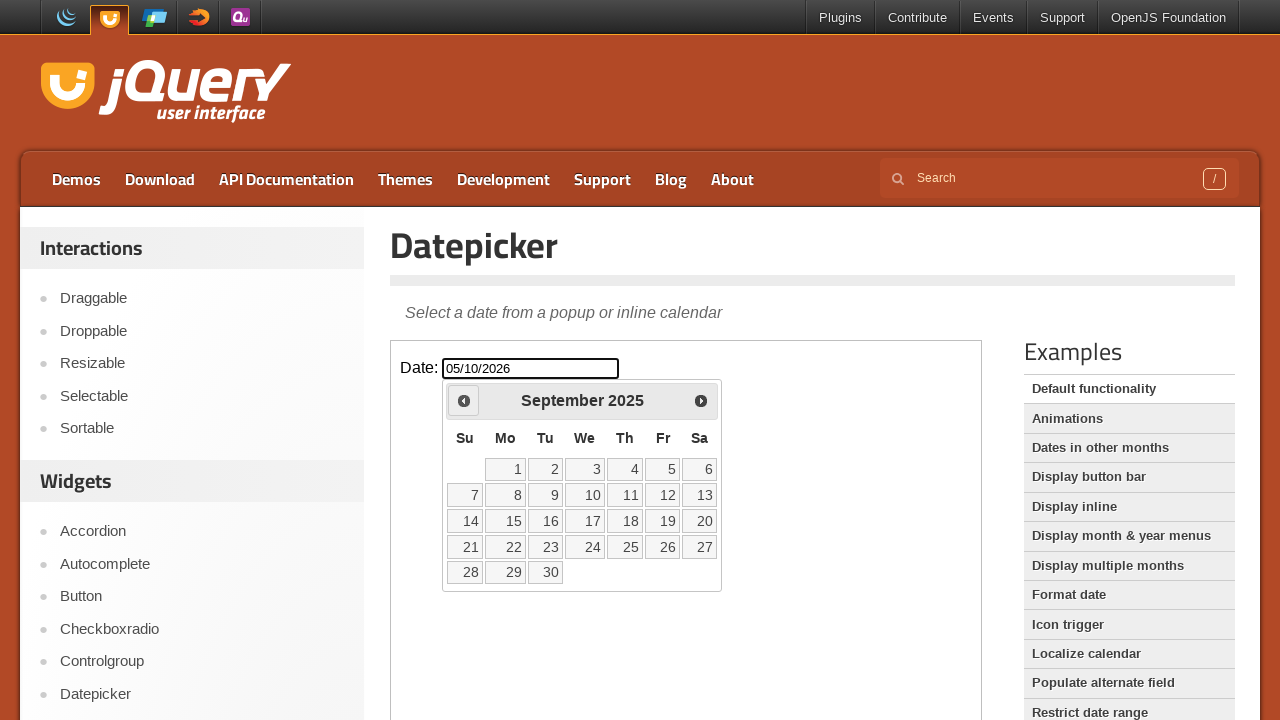

Clicked previous month button (currently viewing September 2025) at (464, 400) on iframe.demo-frame >> internal:control=enter-frame >> span.ui-icon-circle-triangl
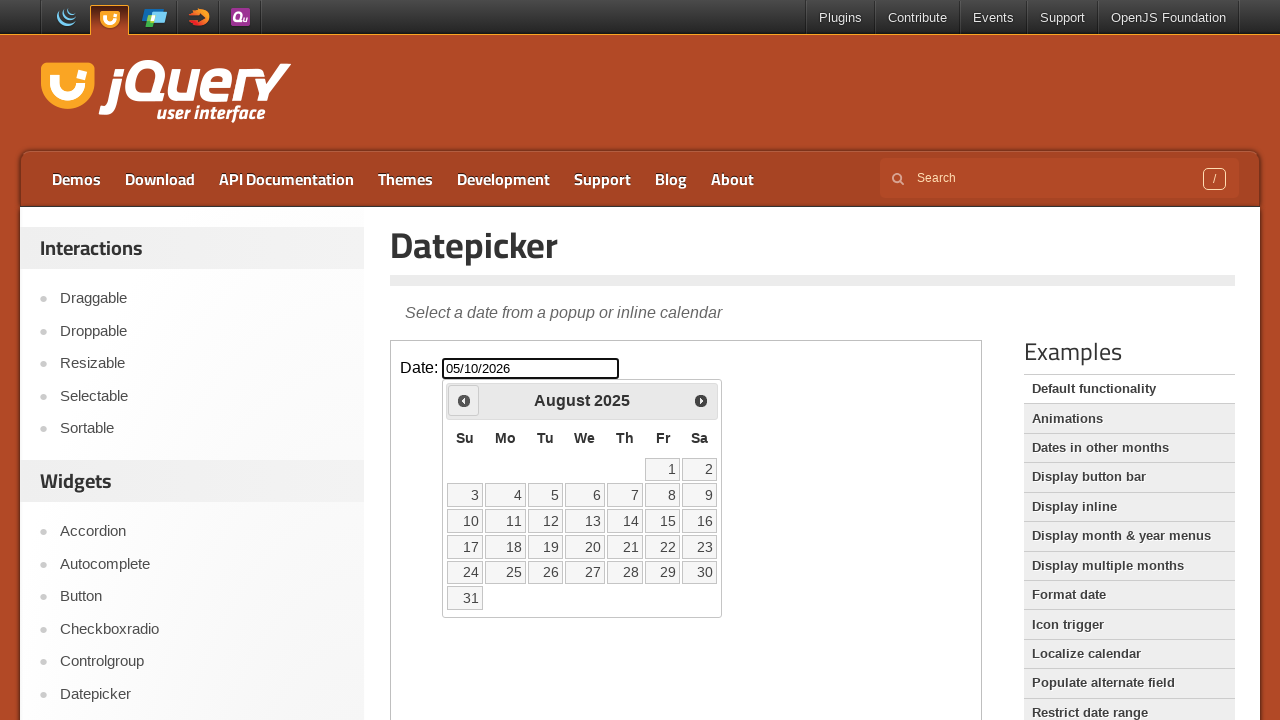

Waited for calendar animation
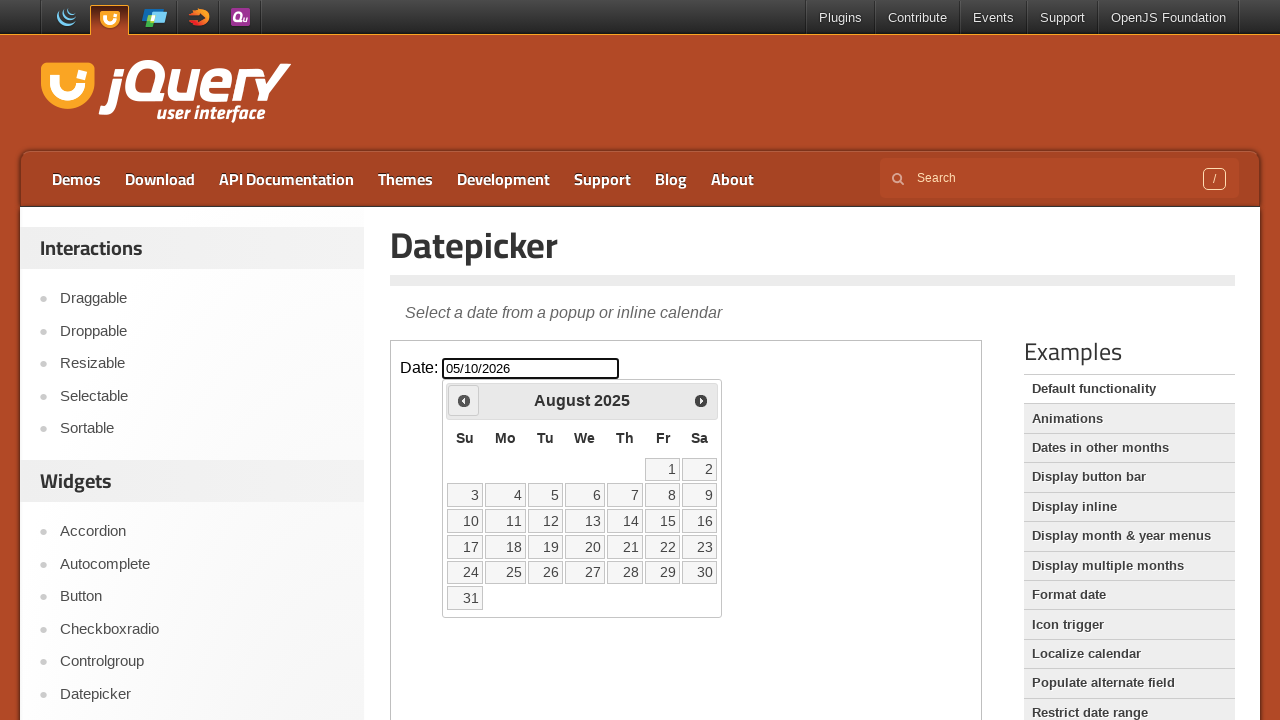

Clicked previous month button (currently viewing August 2025) at (464, 400) on iframe.demo-frame >> internal:control=enter-frame >> span.ui-icon-circle-triangl
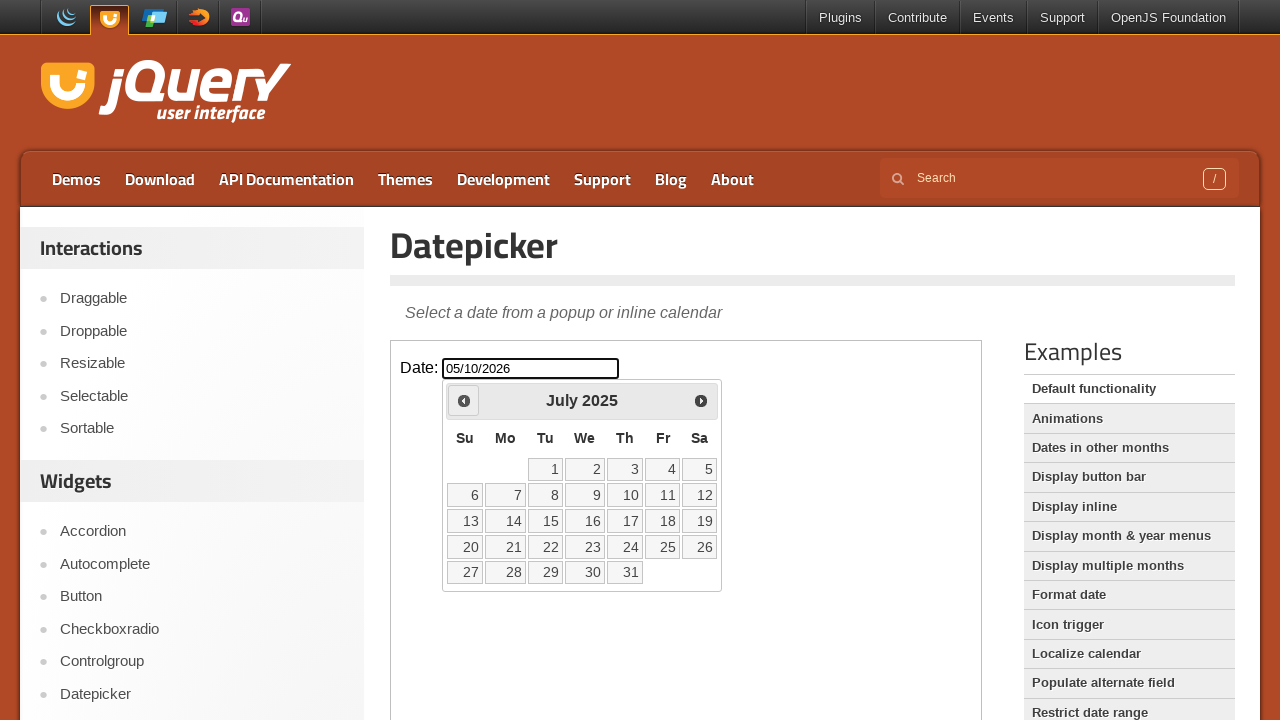

Waited for calendar animation
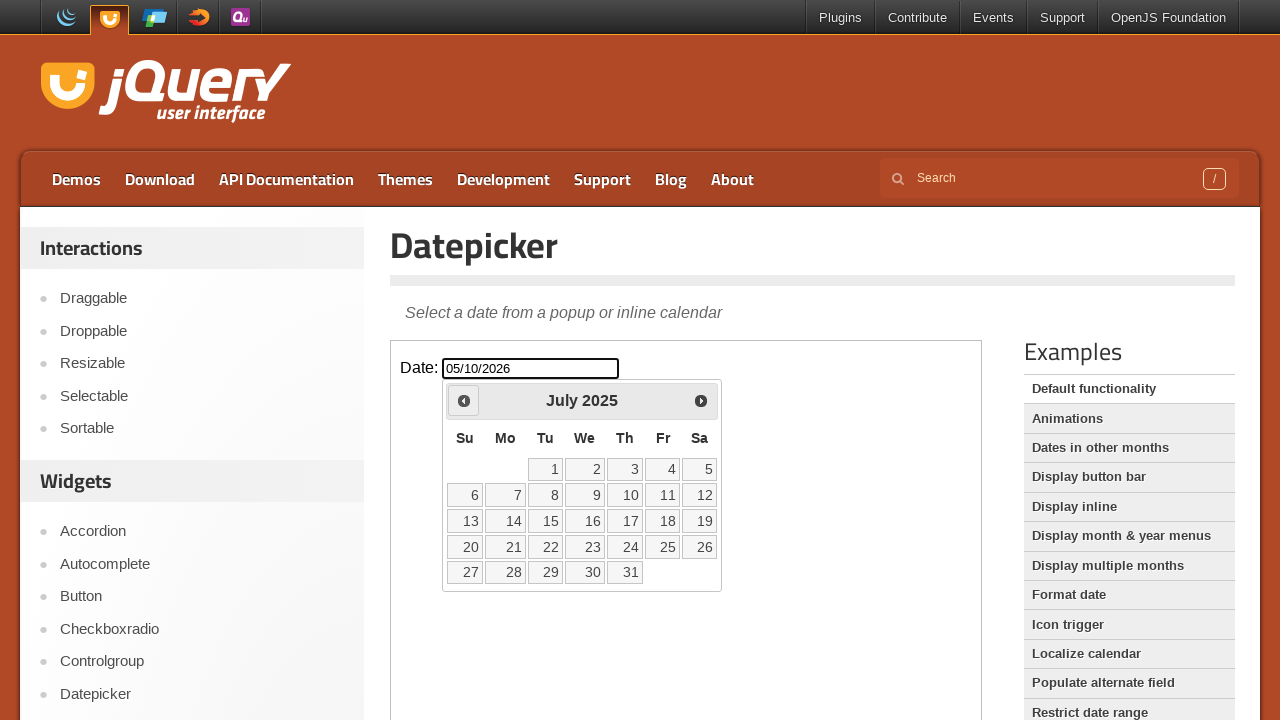

Clicked previous month button (currently viewing July 2025) at (464, 400) on iframe.demo-frame >> internal:control=enter-frame >> span.ui-icon-circle-triangl
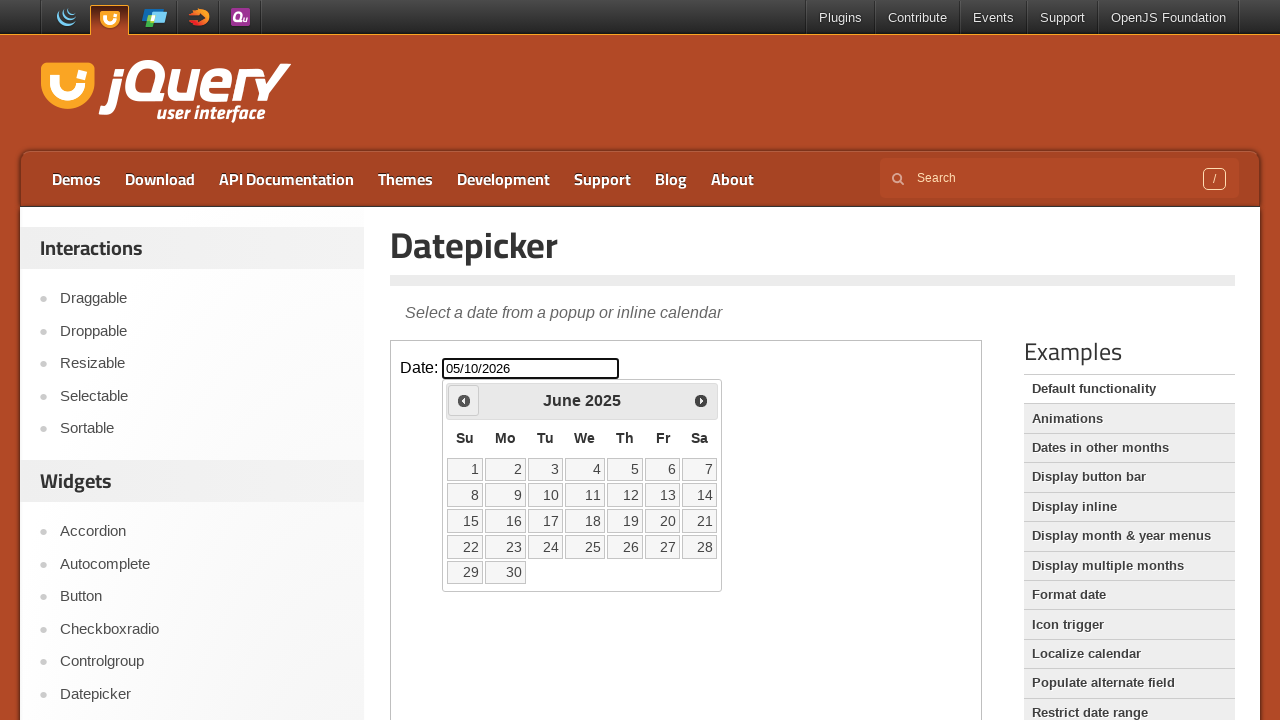

Waited for calendar animation
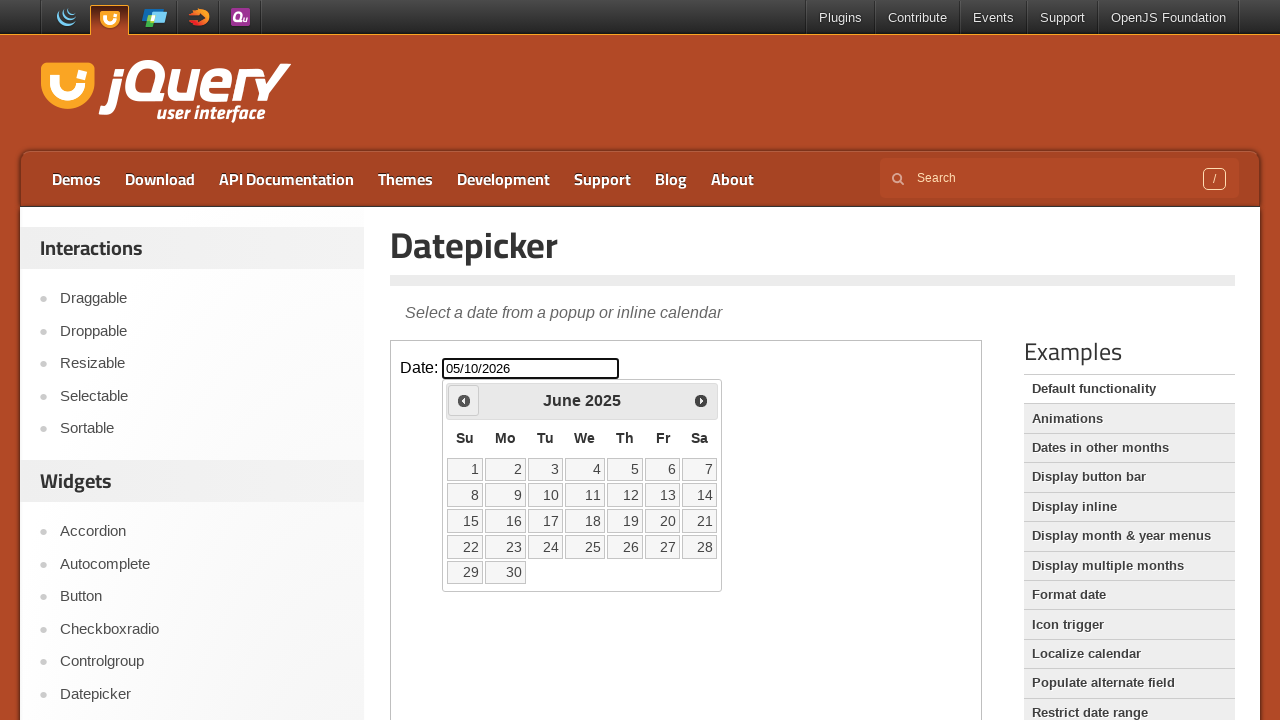

Clicked previous month button (currently viewing June 2025) at (464, 400) on iframe.demo-frame >> internal:control=enter-frame >> span.ui-icon-circle-triangl
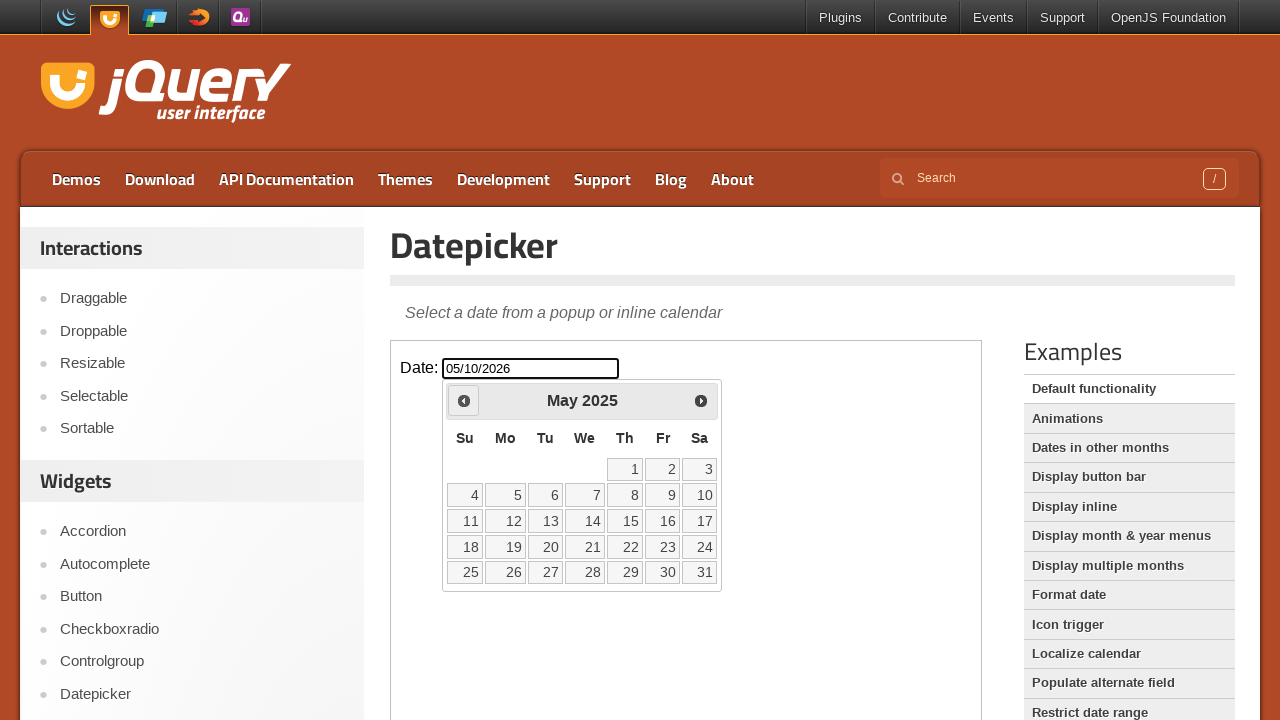

Waited for calendar animation
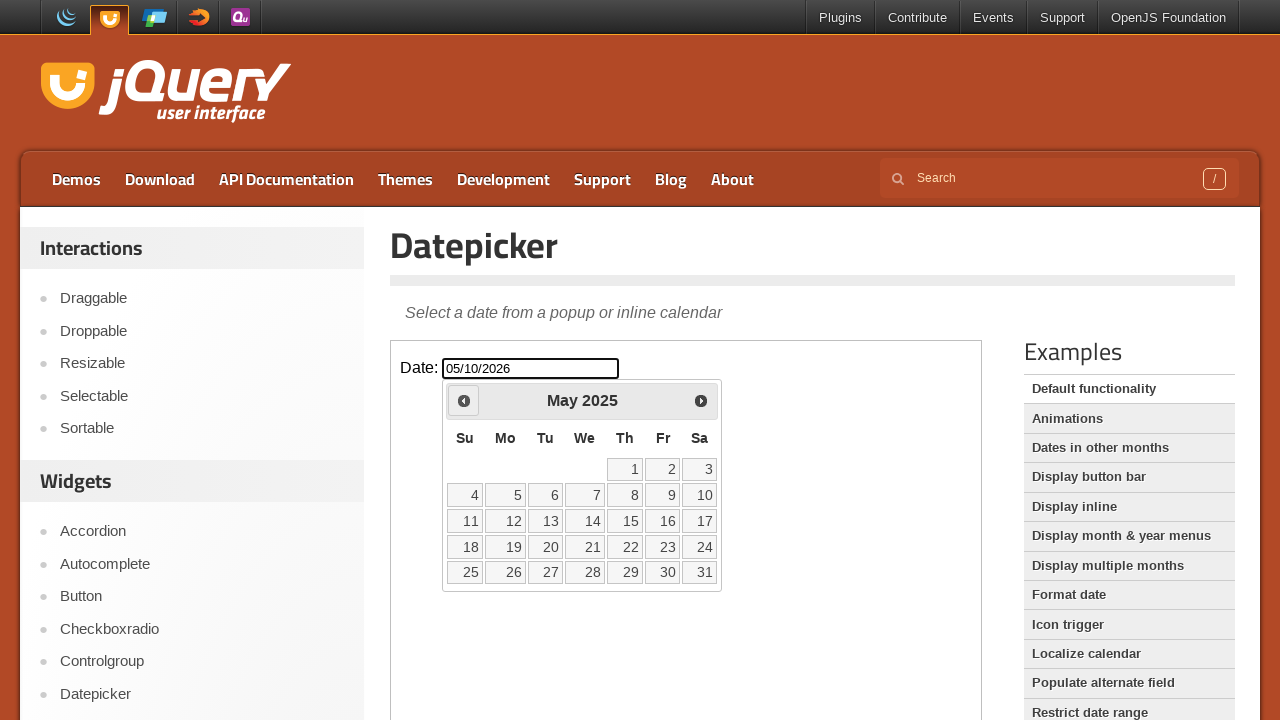

Navigated to May 2025
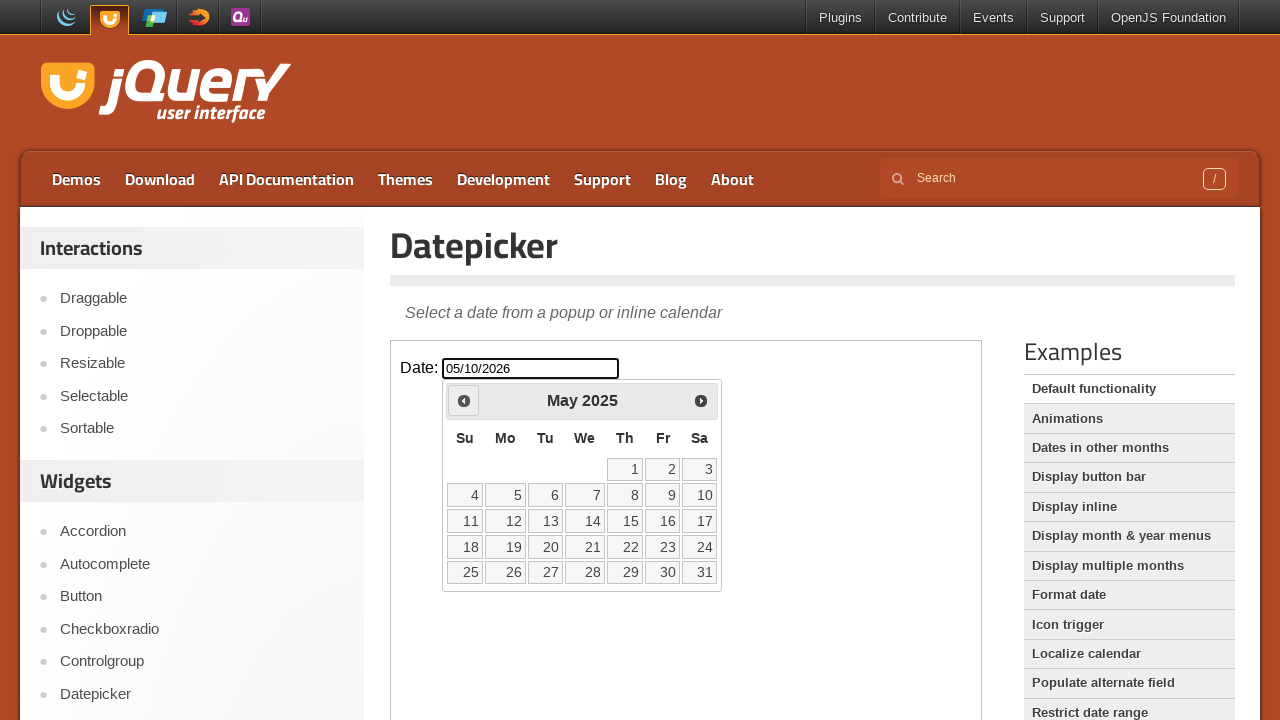

Selected day 10 in May 2025 at (700, 495) on iframe.demo-frame >> internal:control=enter-frame >> .ui-datepicker-calendar tbo
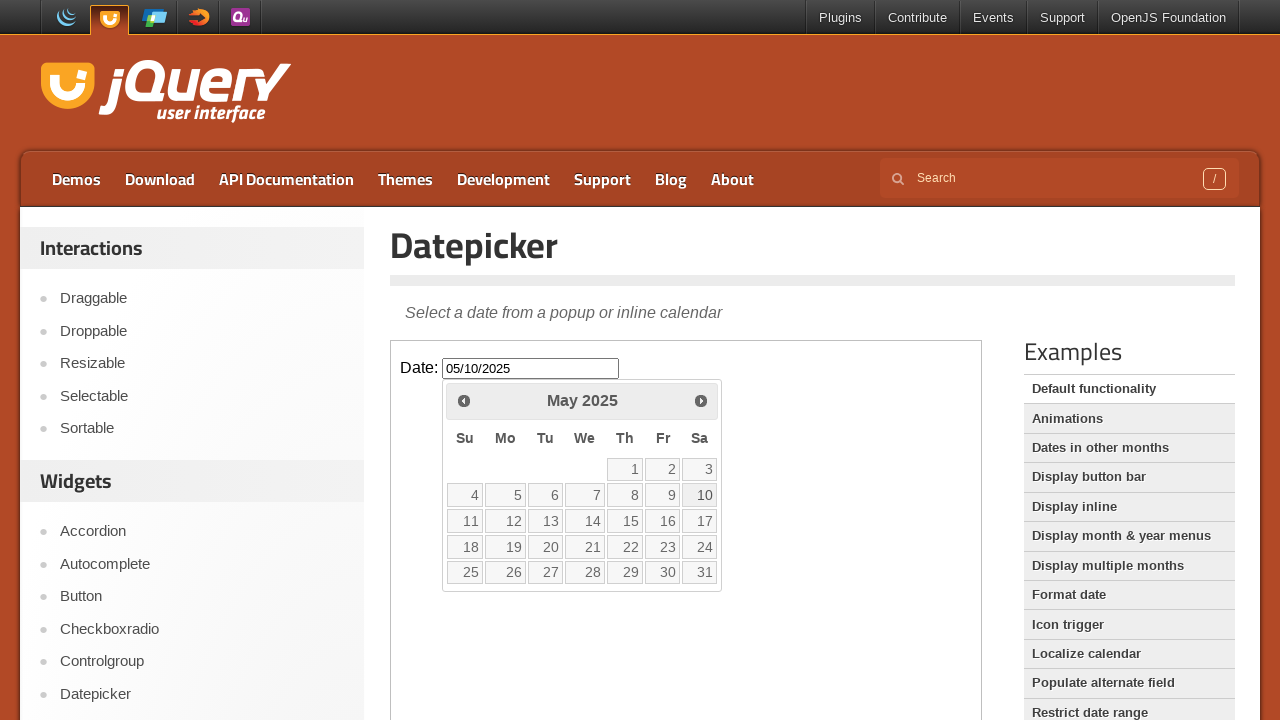

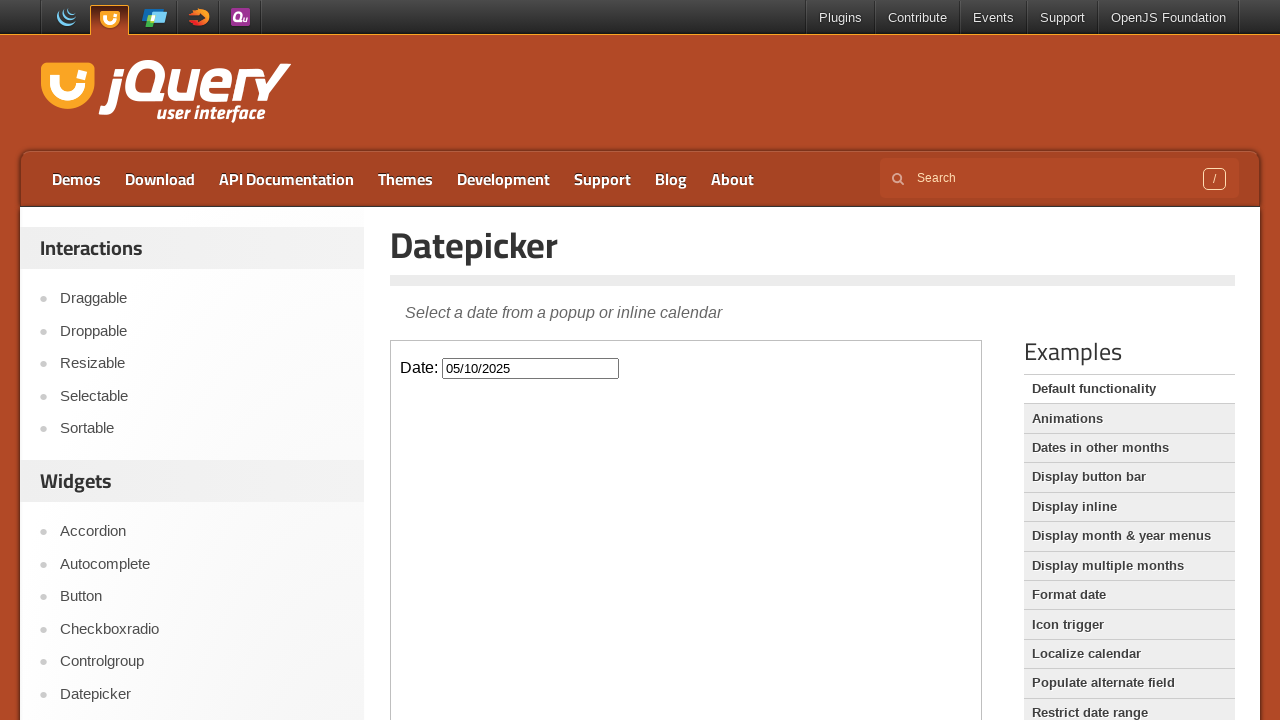